Automates playing the 2048 game by continuously sending arrow key inputs in a cycle (up, right, down, left) to move tiles

Starting URL: https://play2048.co/

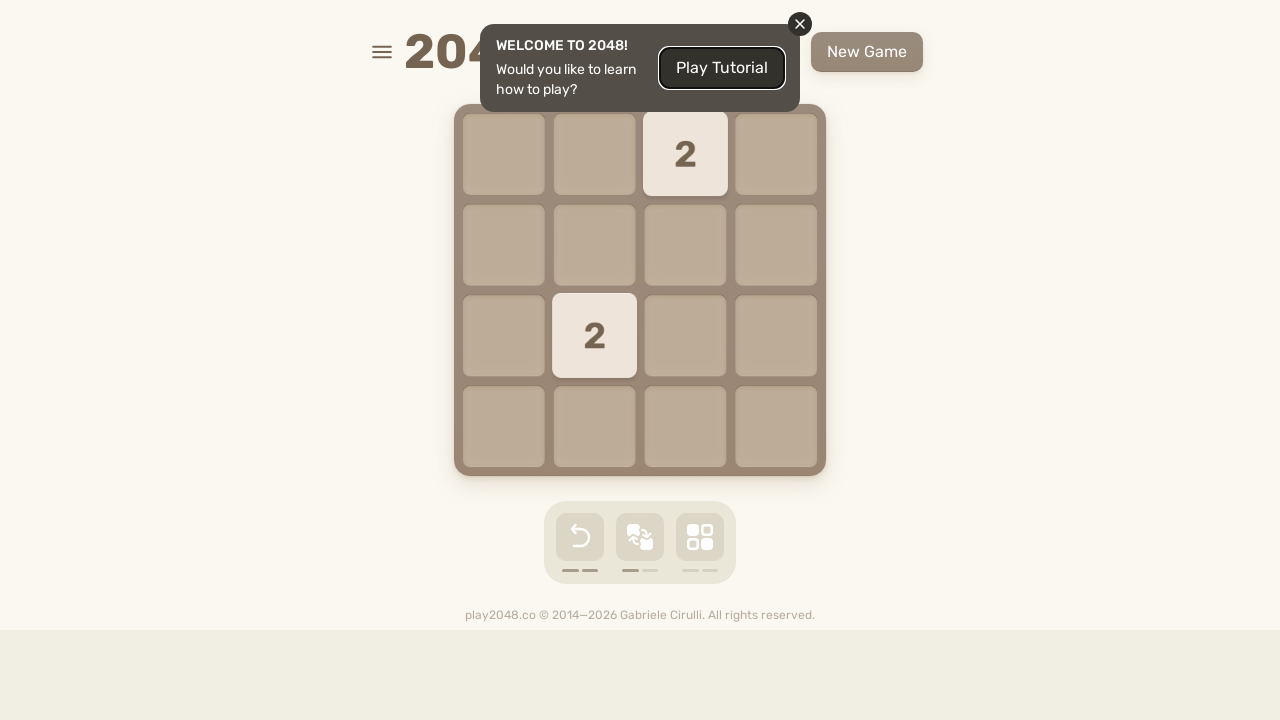

Navigated to 2048 game at https://play2048.co/
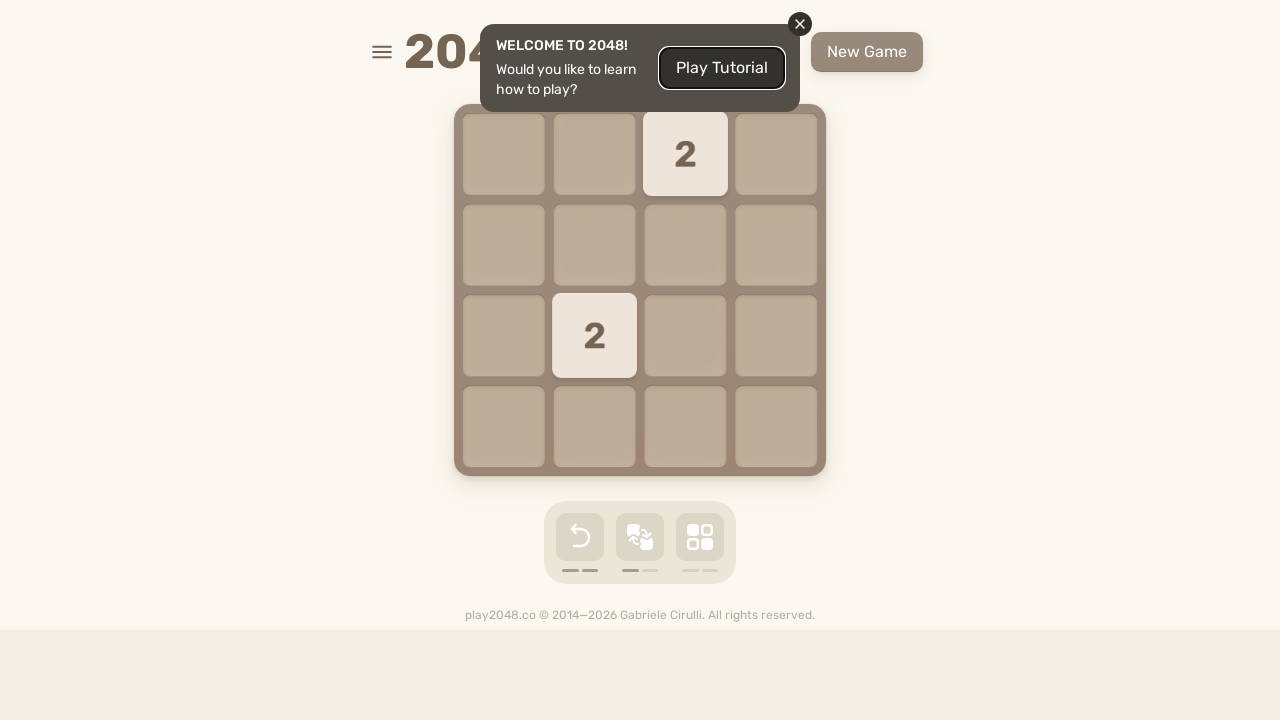

Located html element for keyboard input
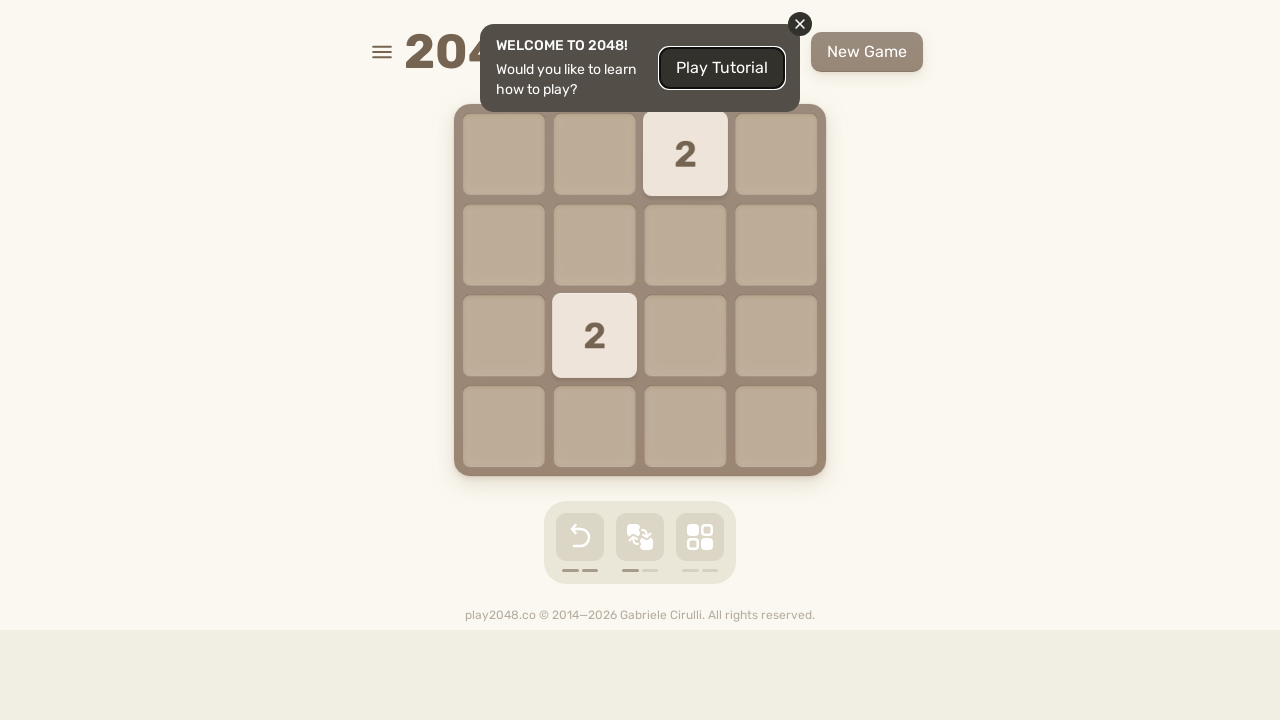

Pressed ArrowUp key on html
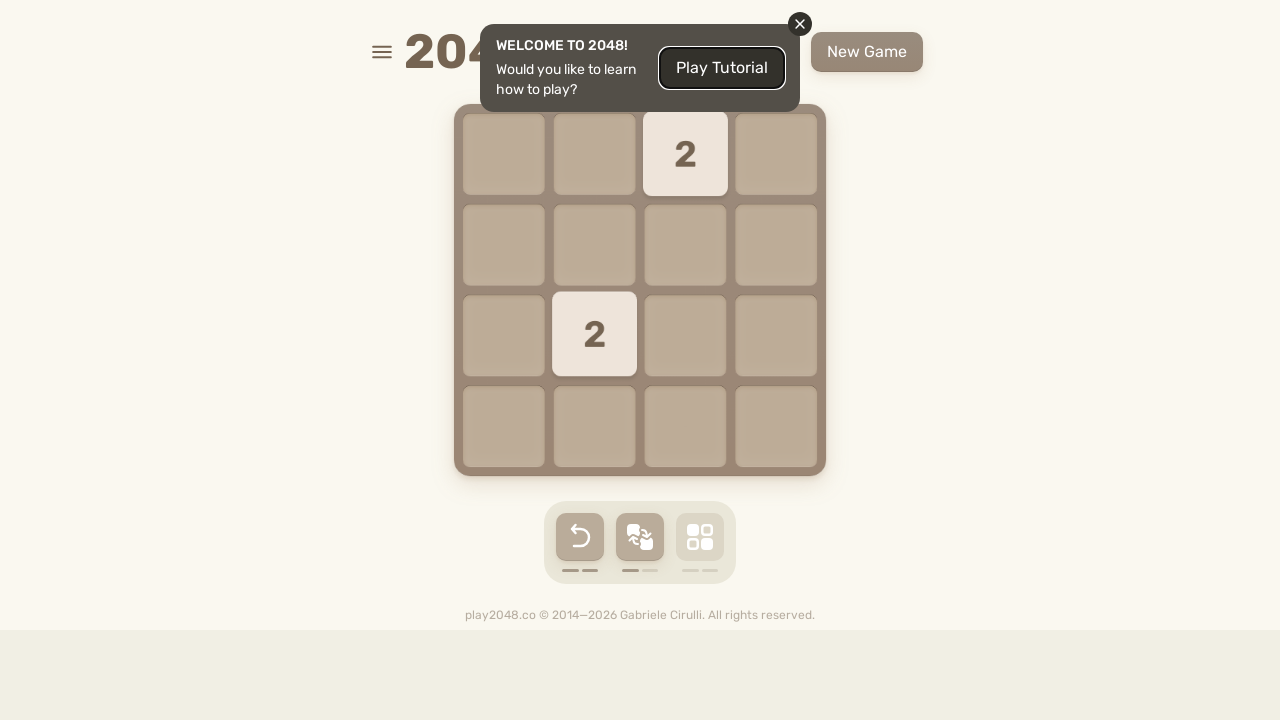

Pressed ArrowRight key on html
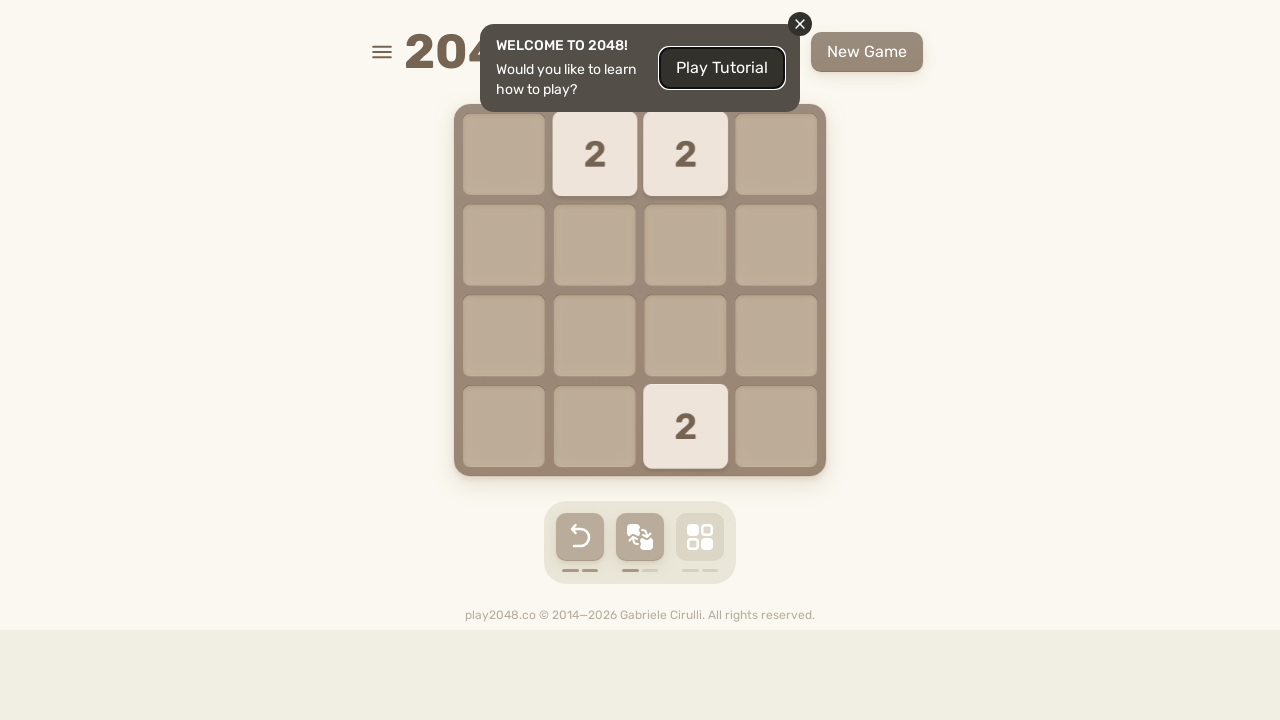

Pressed ArrowDown key on html
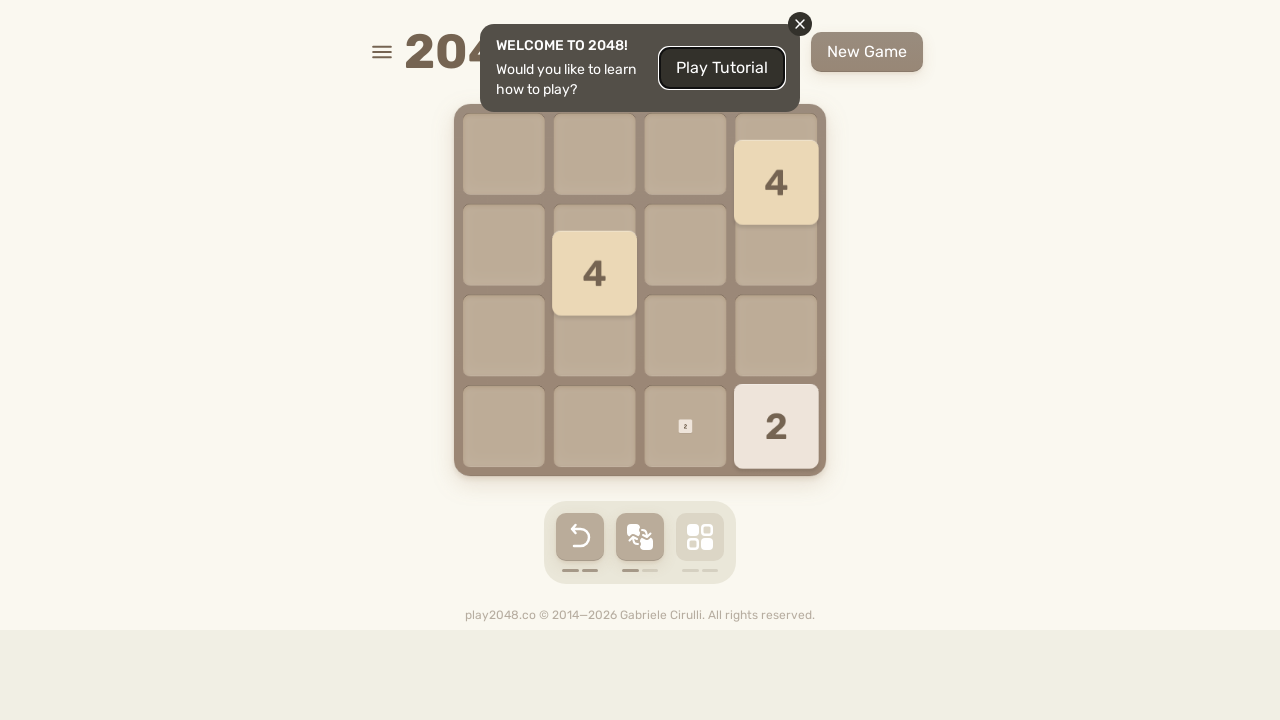

Pressed ArrowLeft key on html
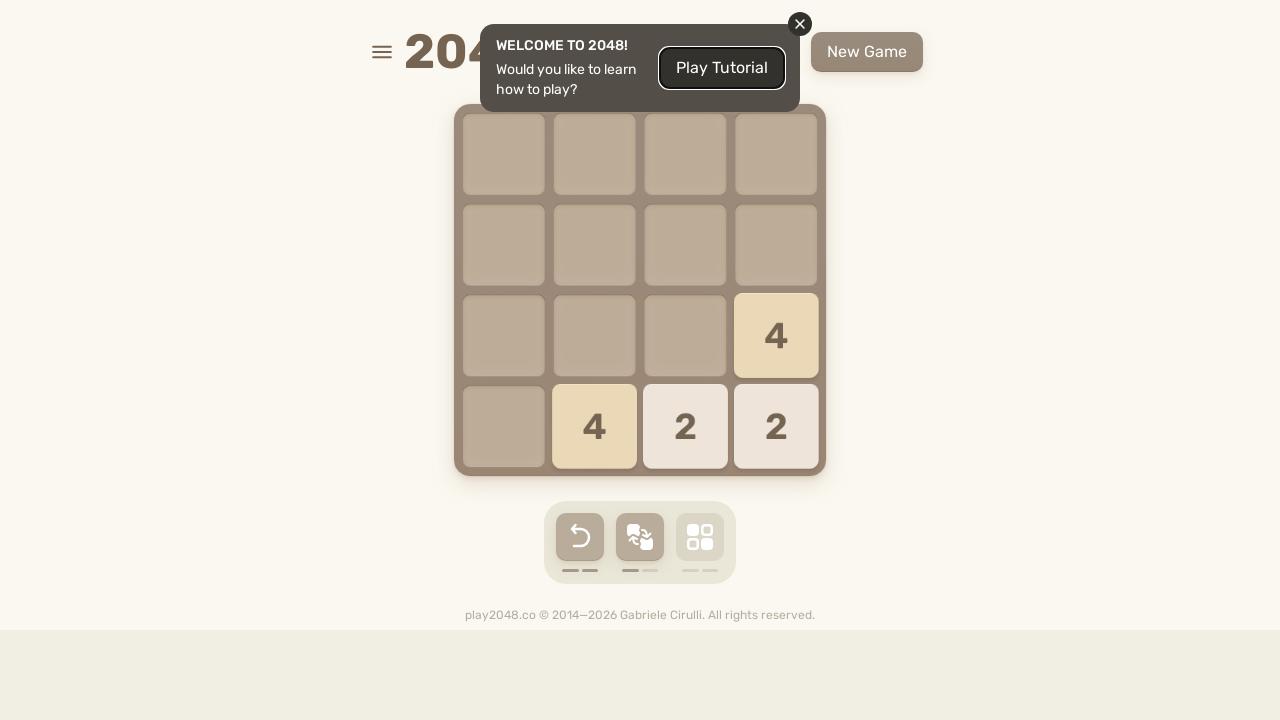

Pressed ArrowUp key on html
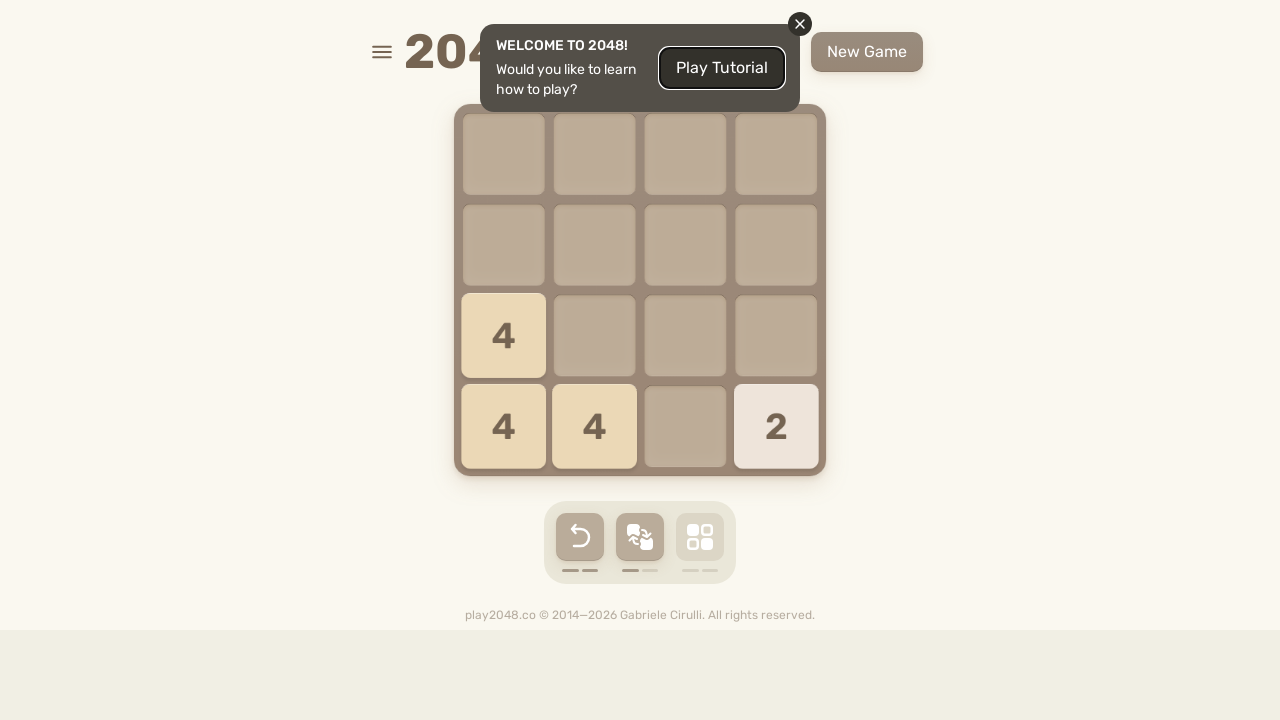

Pressed ArrowRight key on html
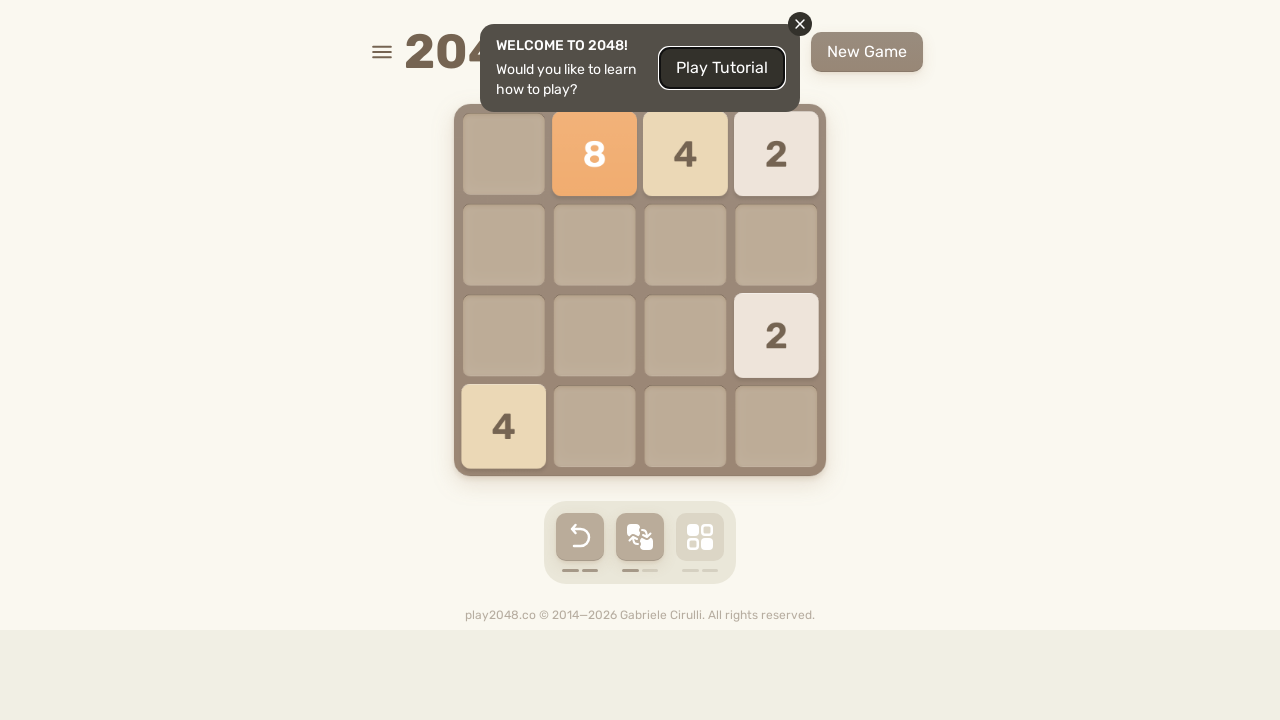

Pressed ArrowDown key on html
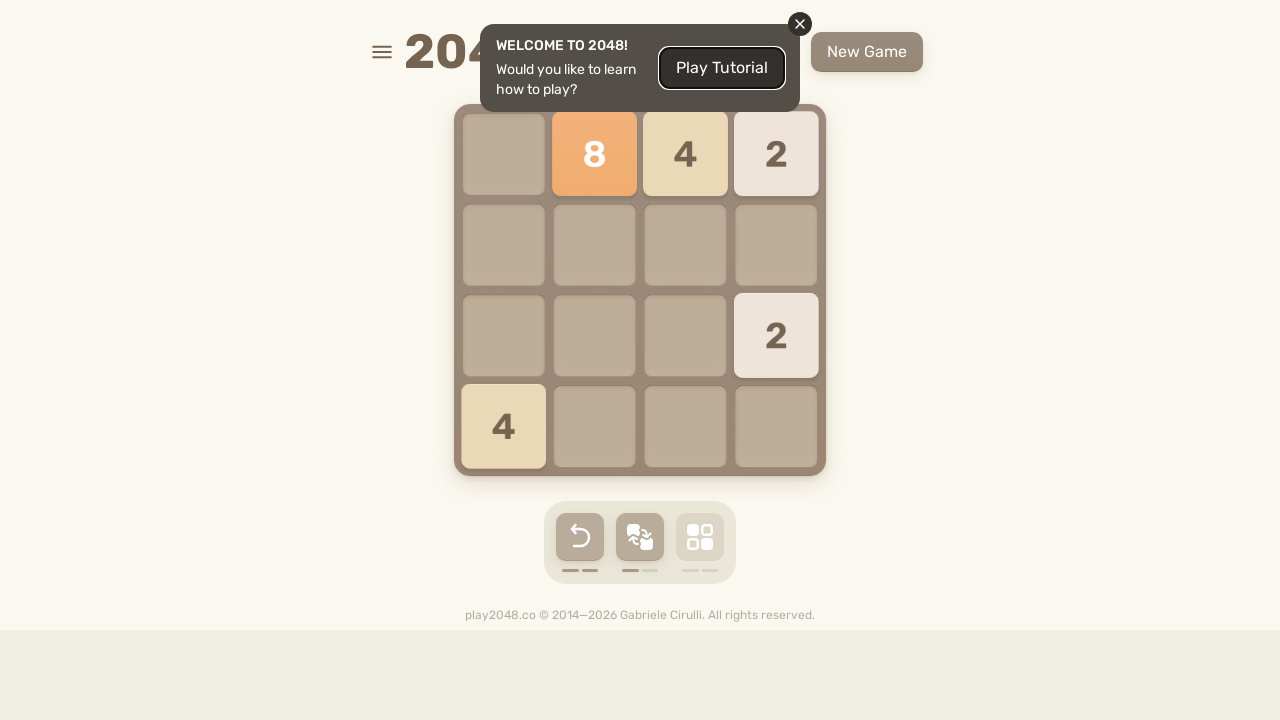

Pressed ArrowLeft key on html
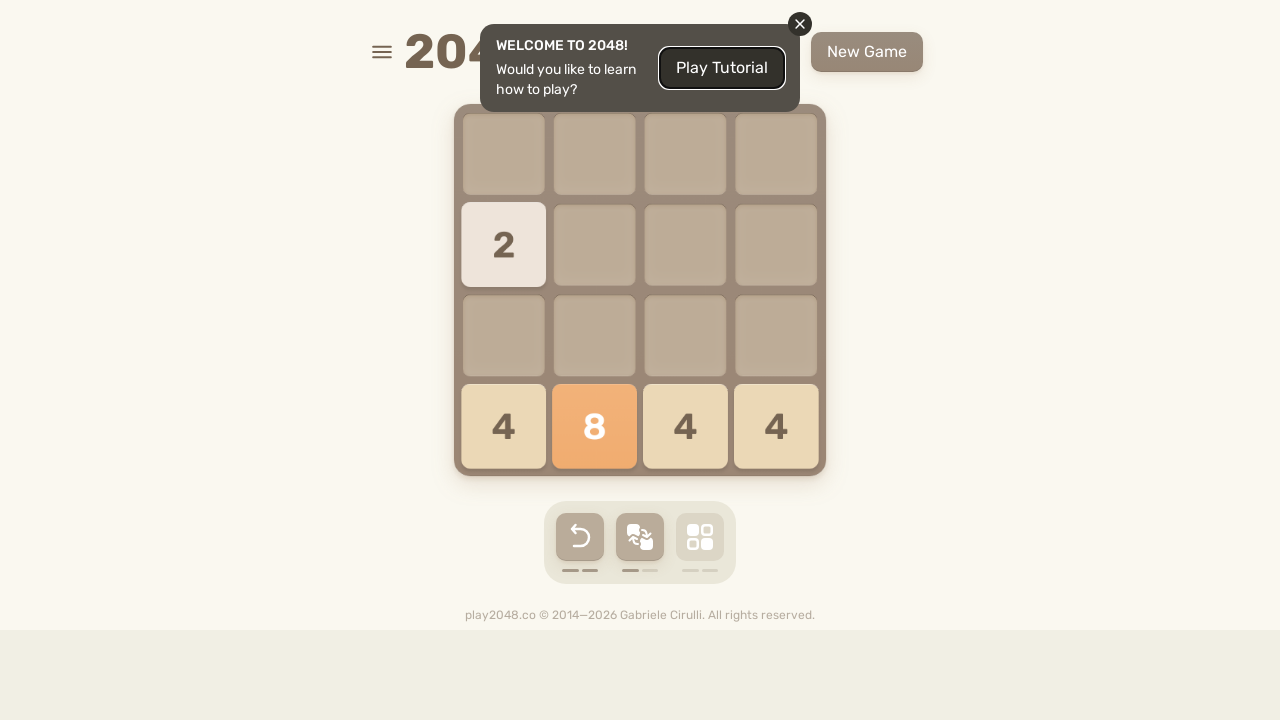

Pressed ArrowUp key on html
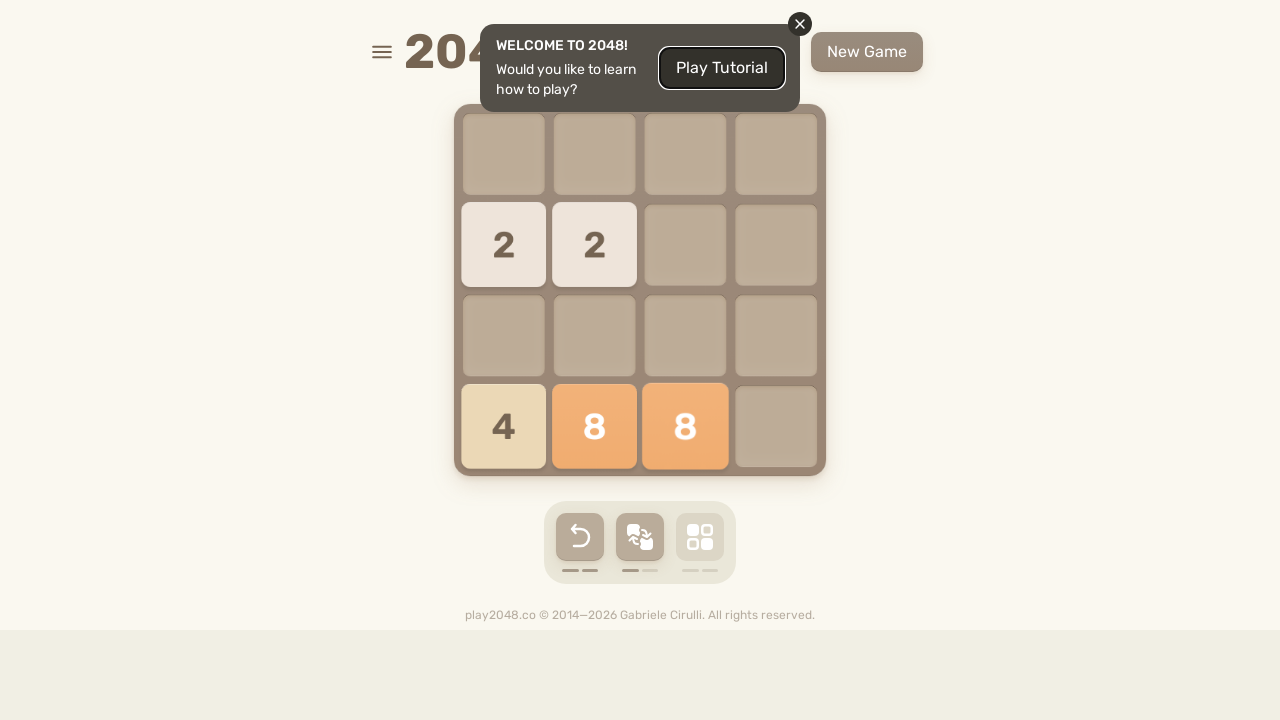

Pressed ArrowRight key on html
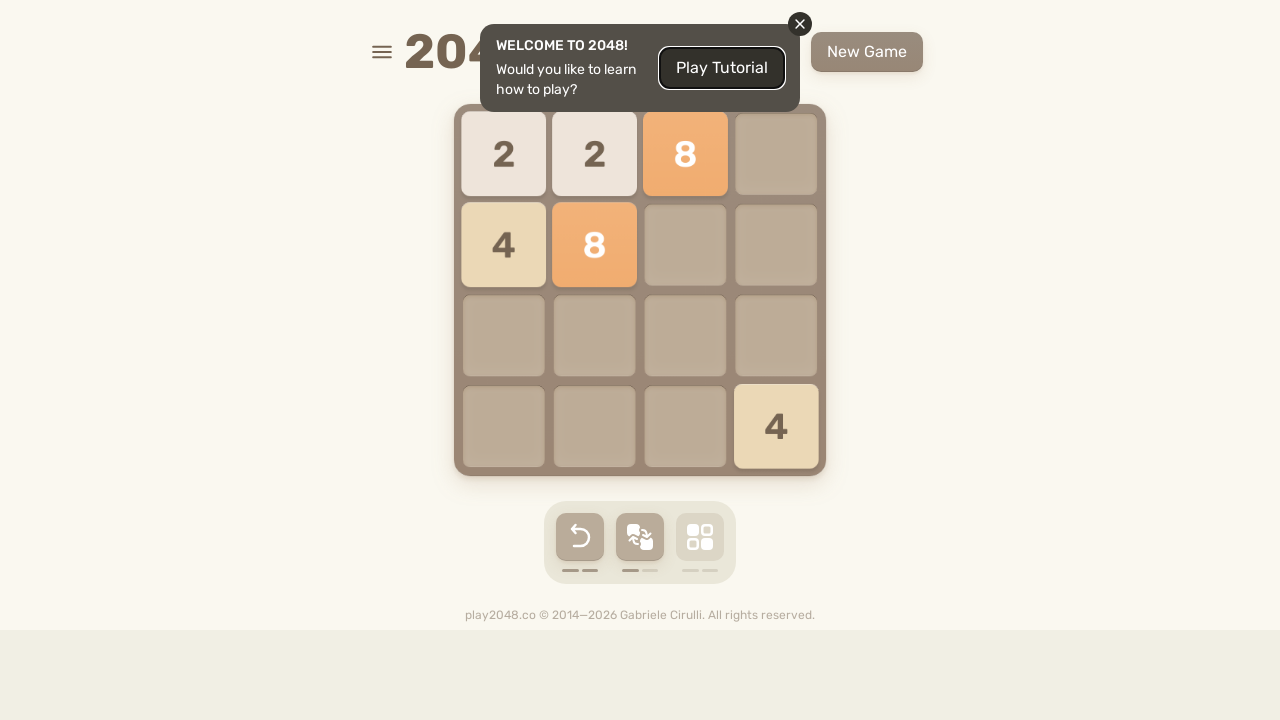

Pressed ArrowDown key on html
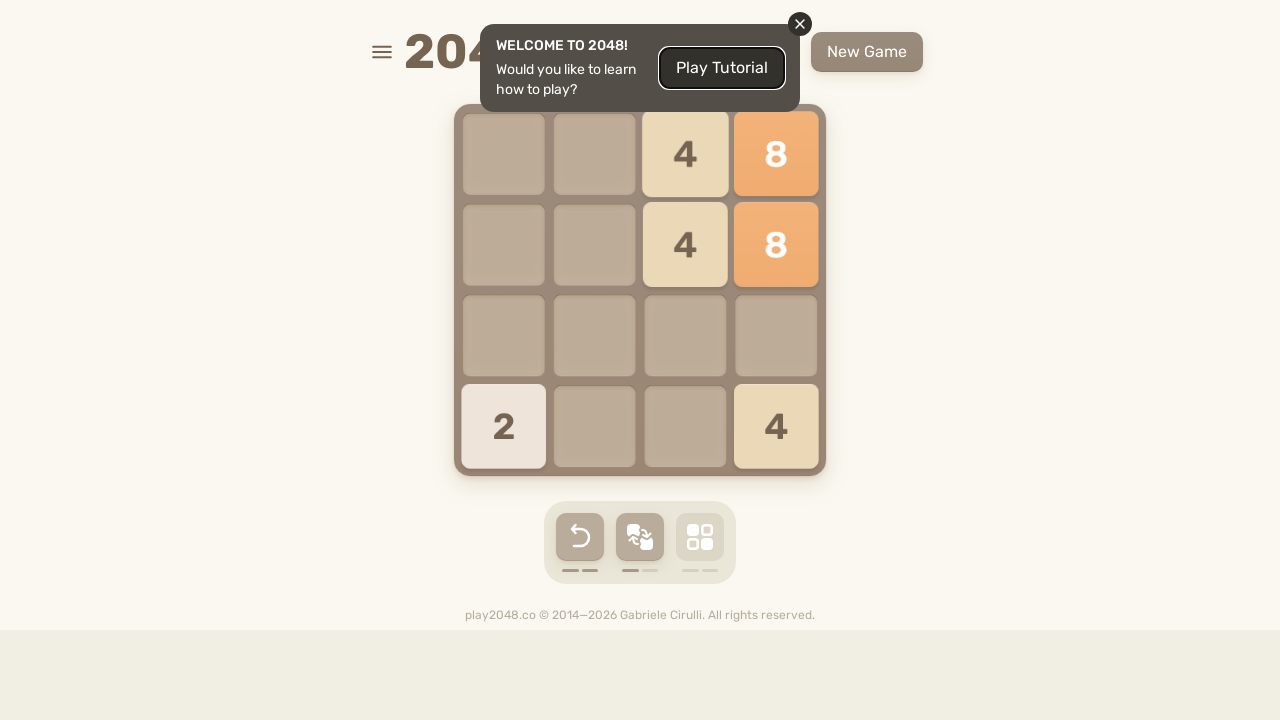

Pressed ArrowLeft key on html
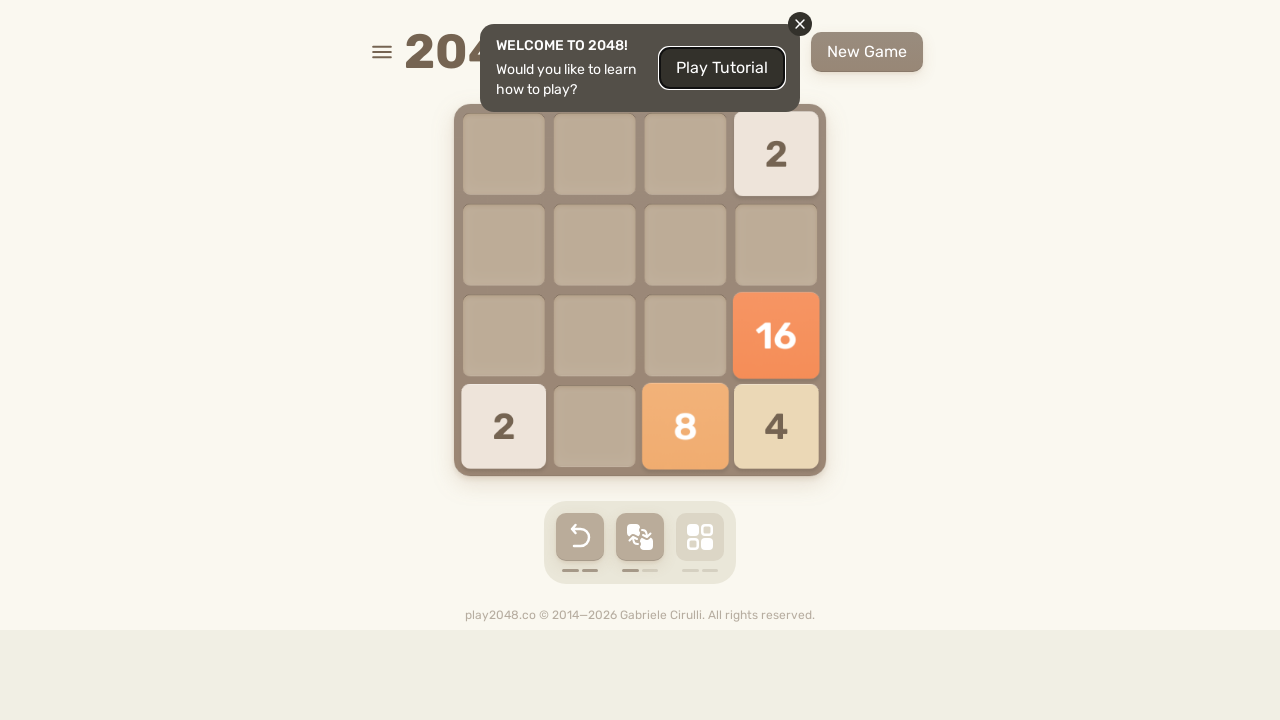

Pressed ArrowUp key on html
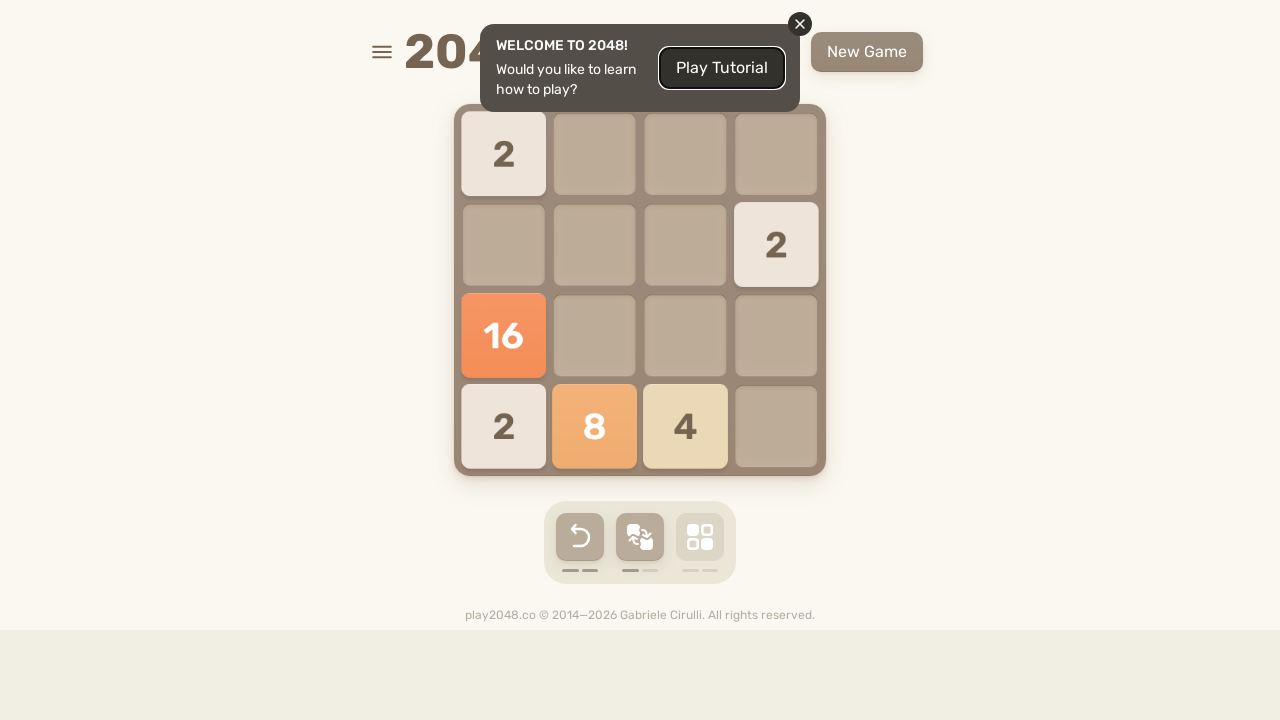

Pressed ArrowRight key on html
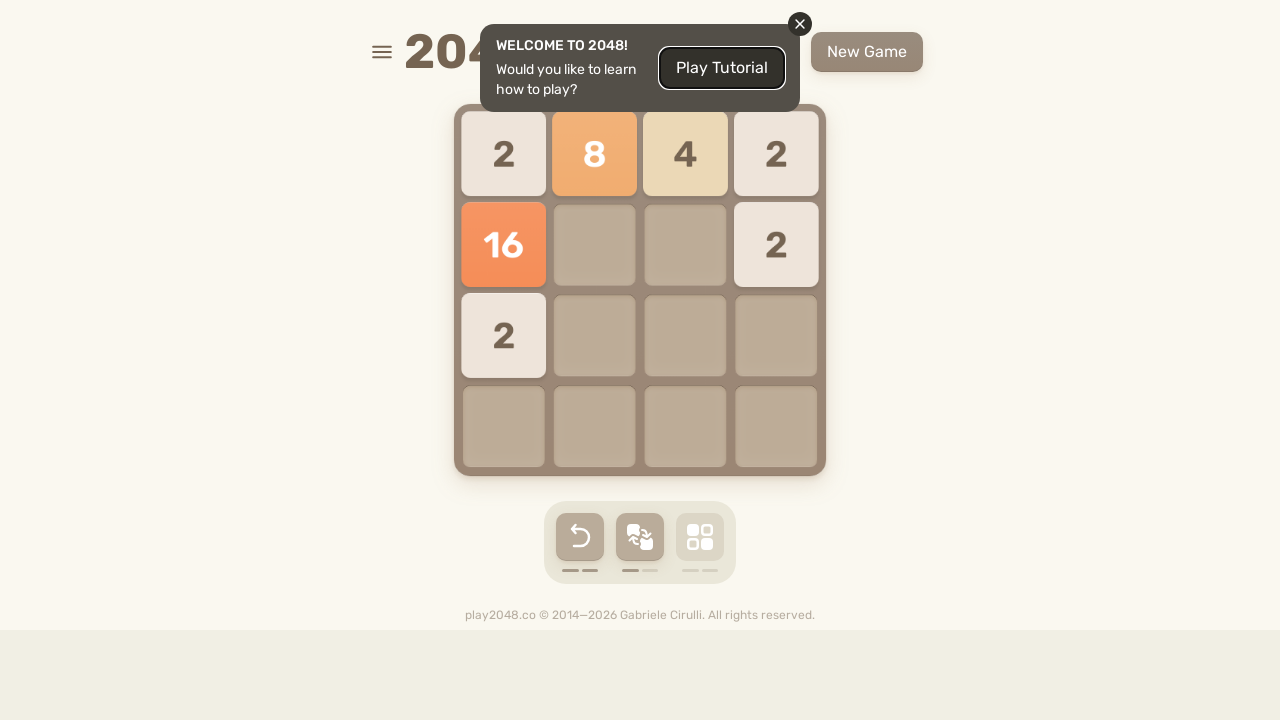

Pressed ArrowDown key on html
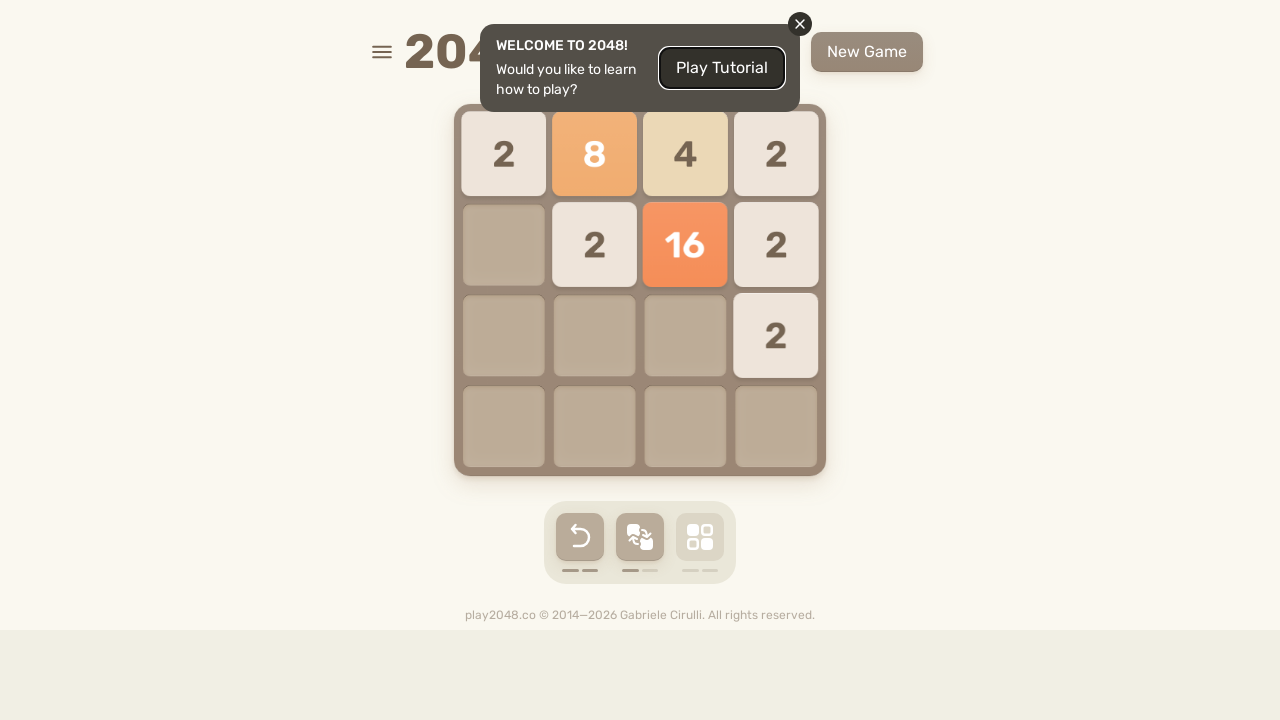

Pressed ArrowLeft key on html
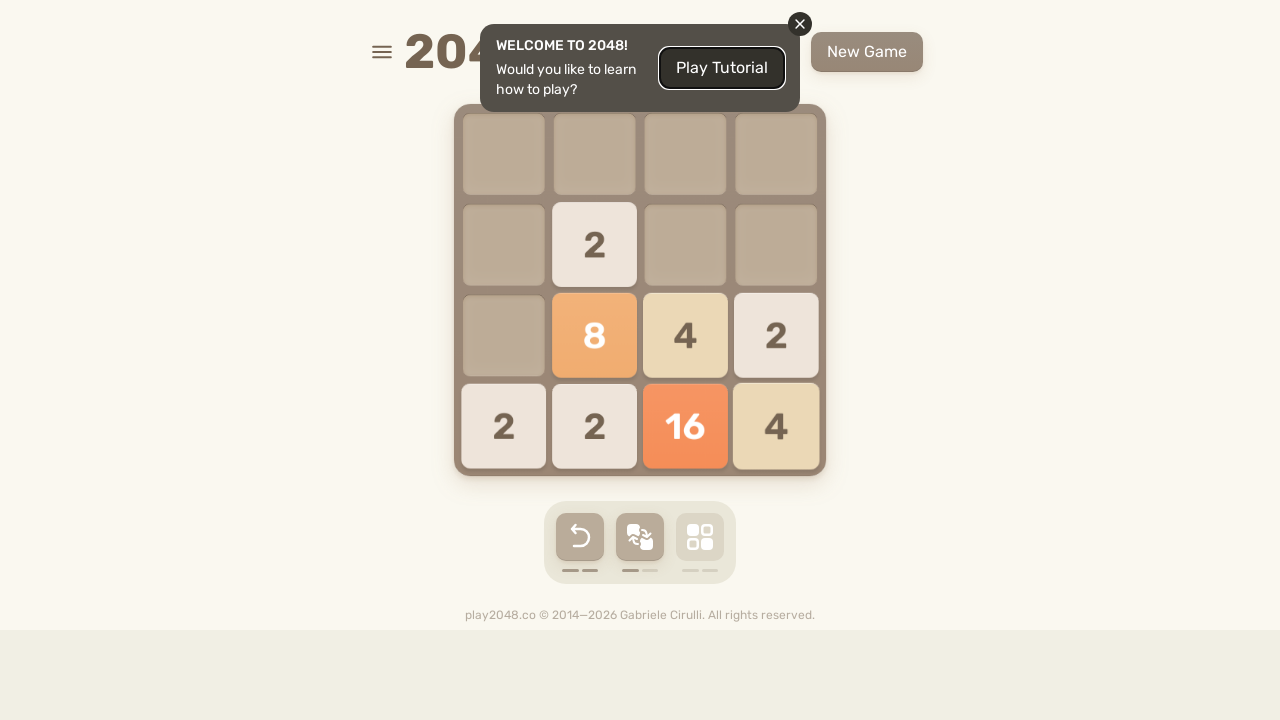

Pressed ArrowUp key on html
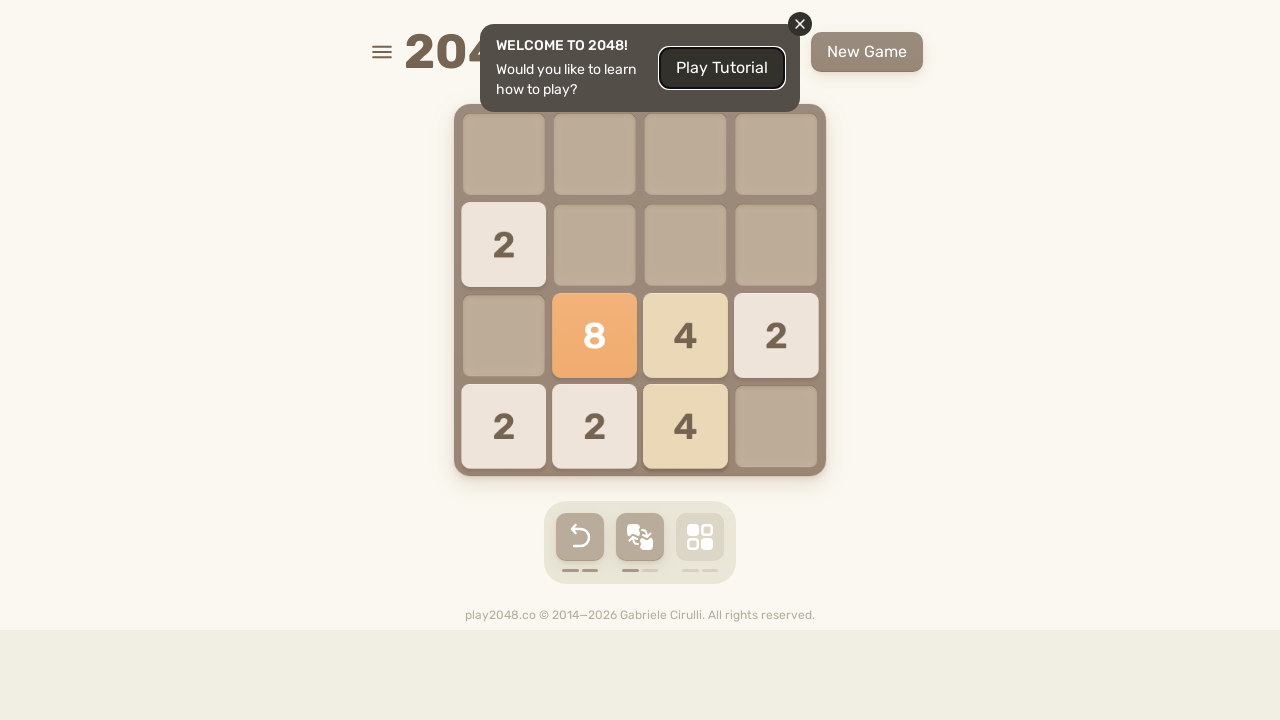

Pressed ArrowRight key on html
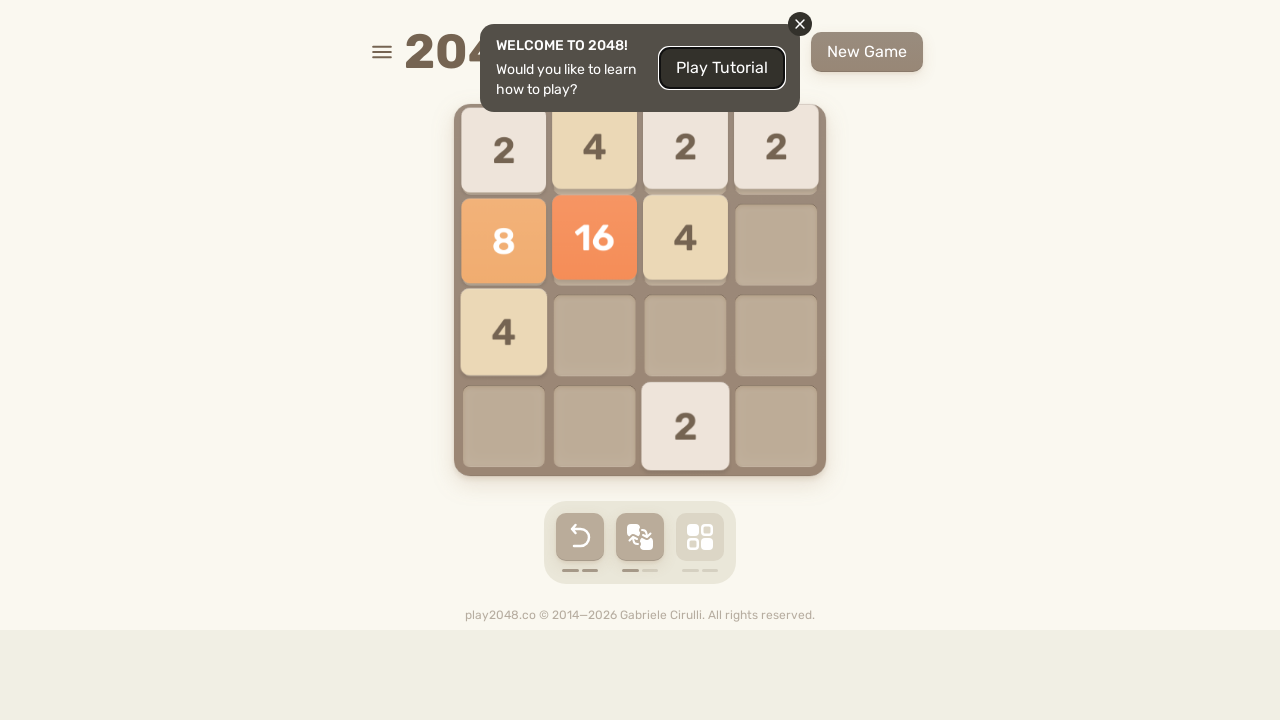

Pressed ArrowDown key on html
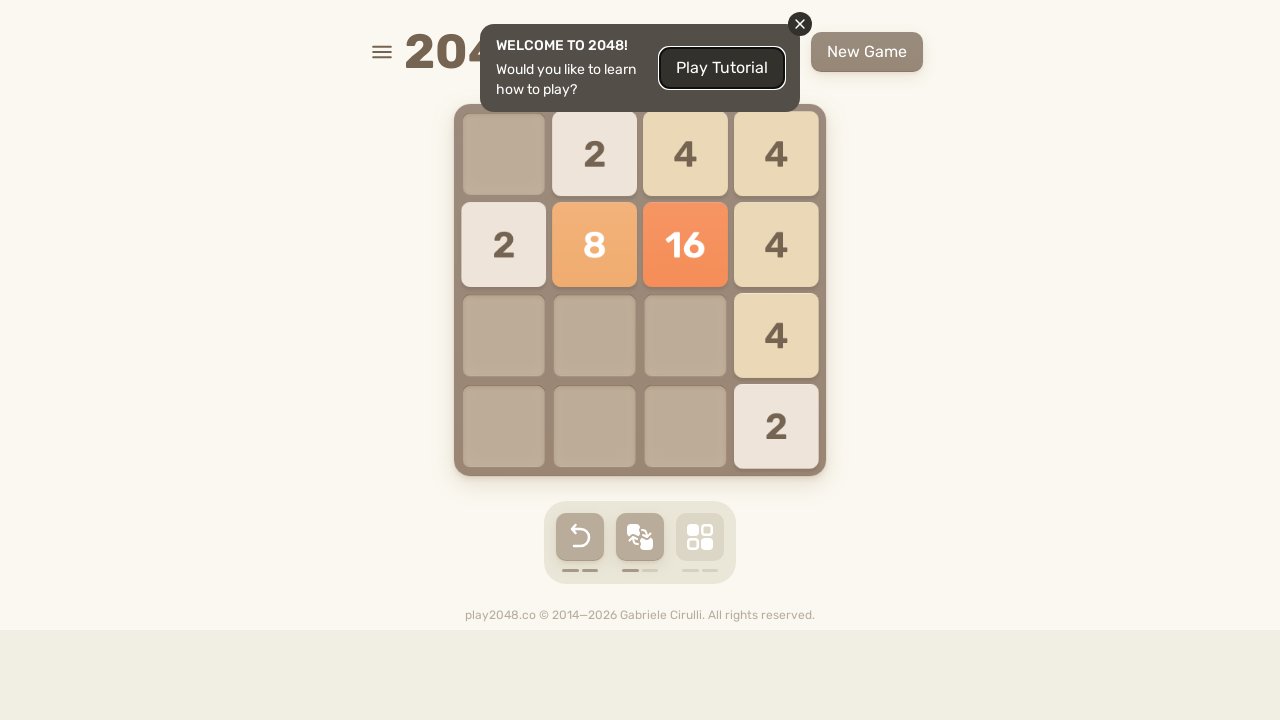

Pressed ArrowLeft key on html
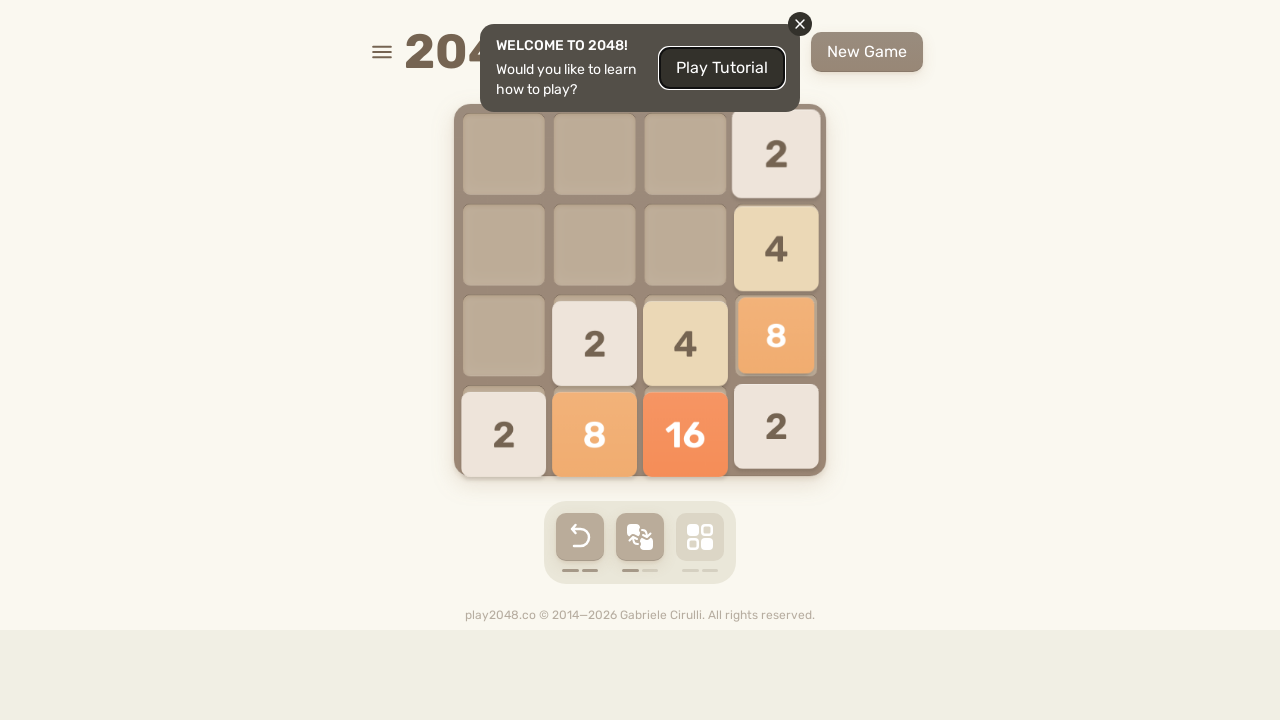

Pressed ArrowUp key on html
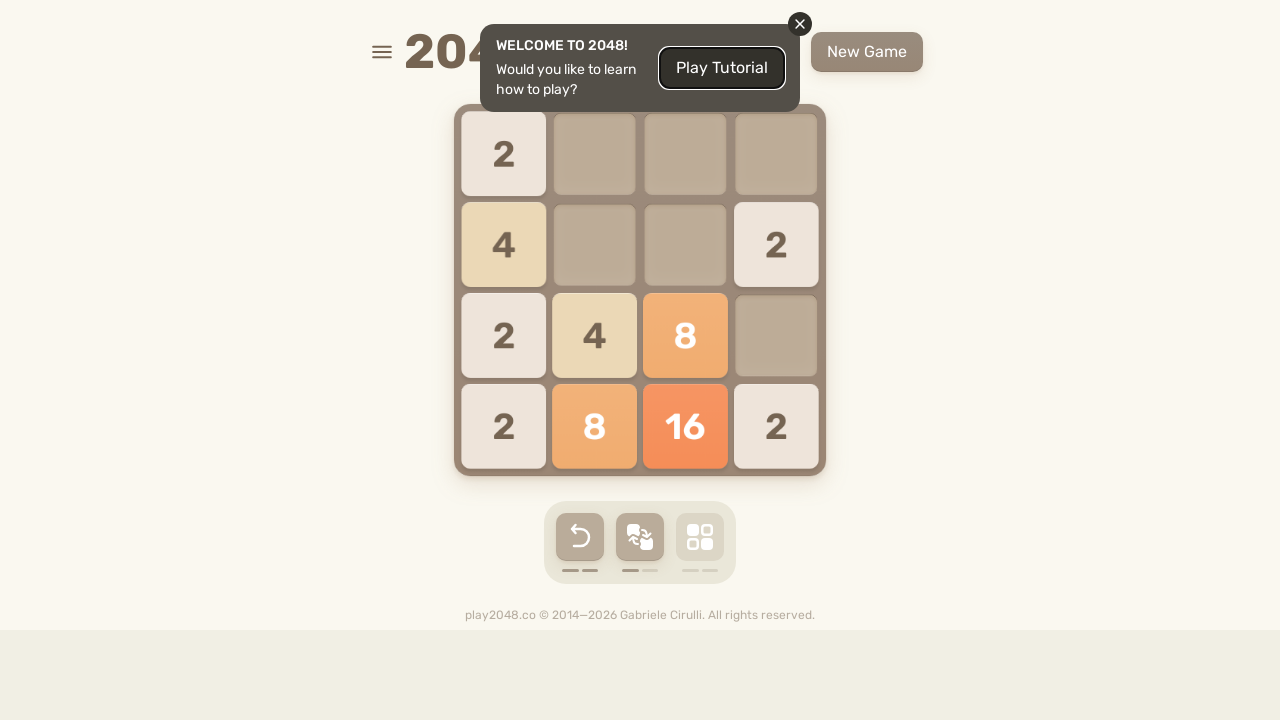

Pressed ArrowRight key on html
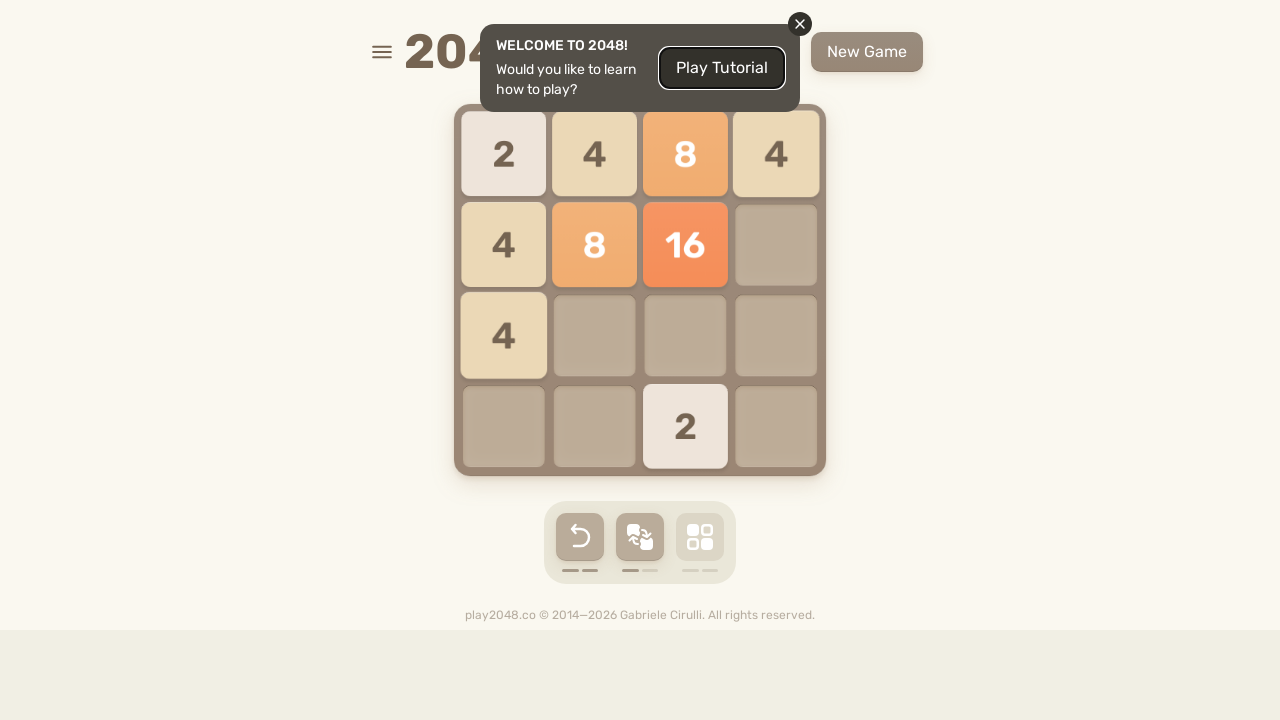

Pressed ArrowDown key on html
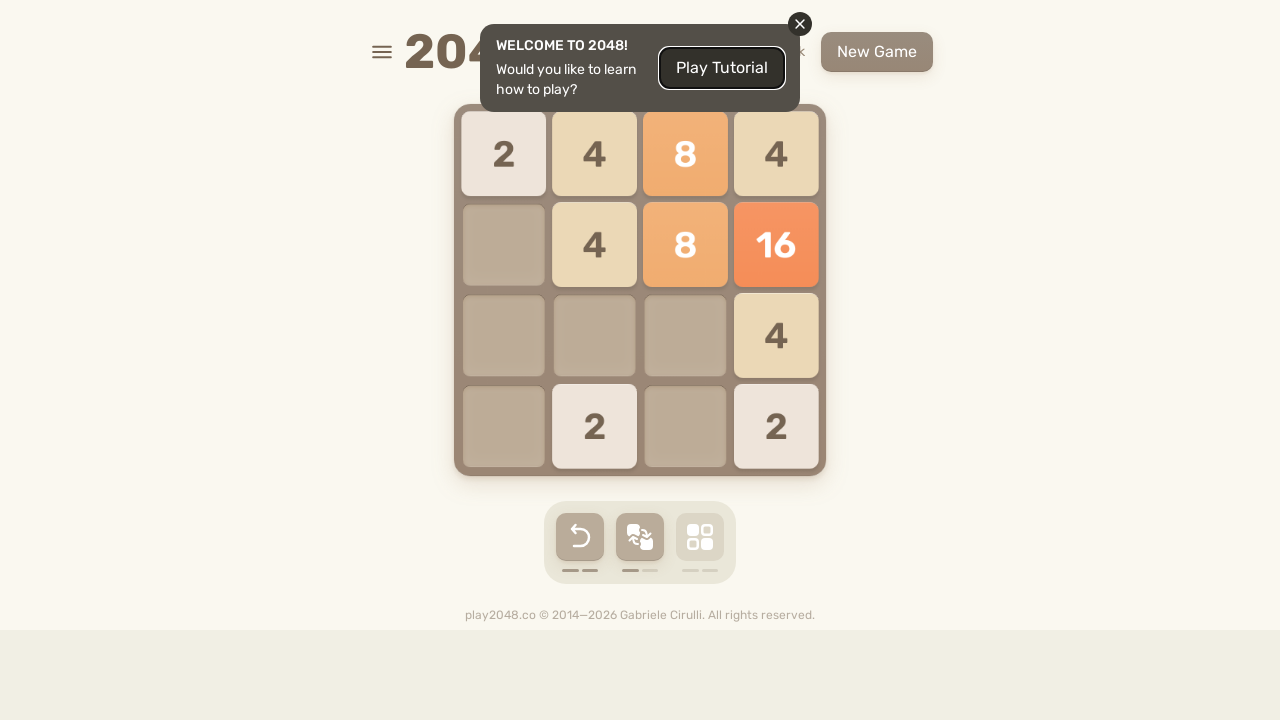

Pressed ArrowLeft key on html
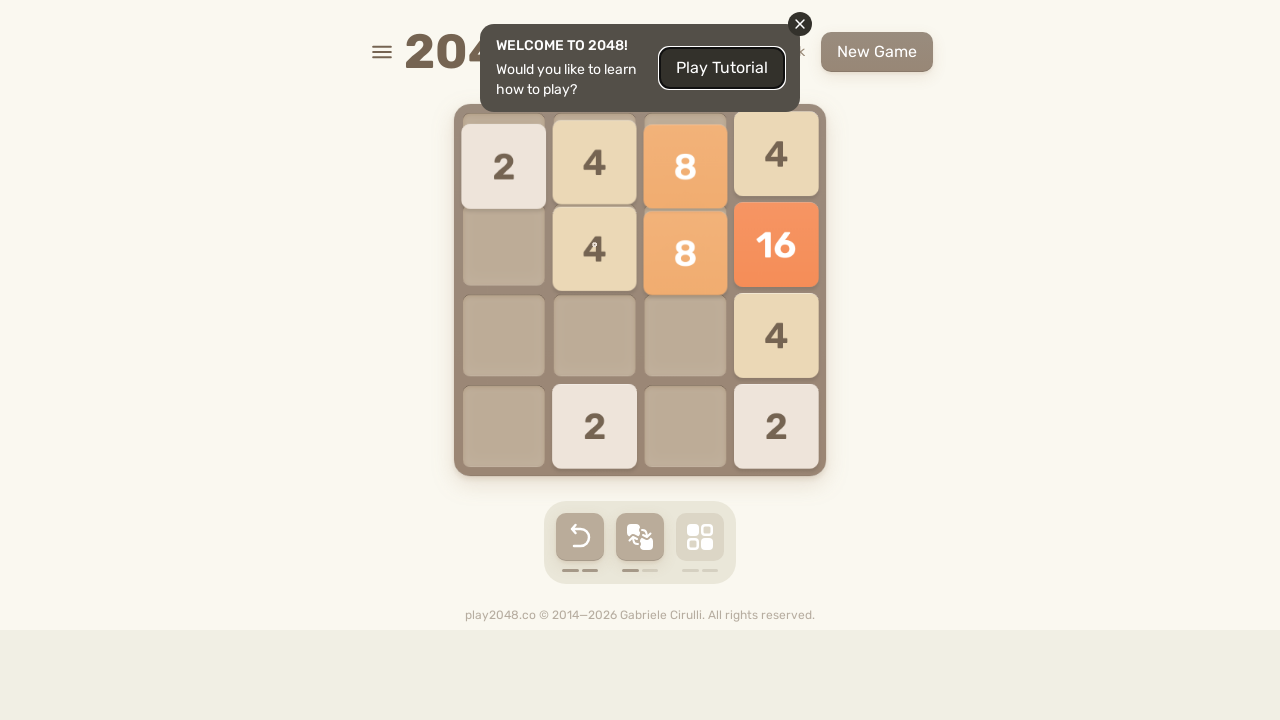

Pressed ArrowUp key on html
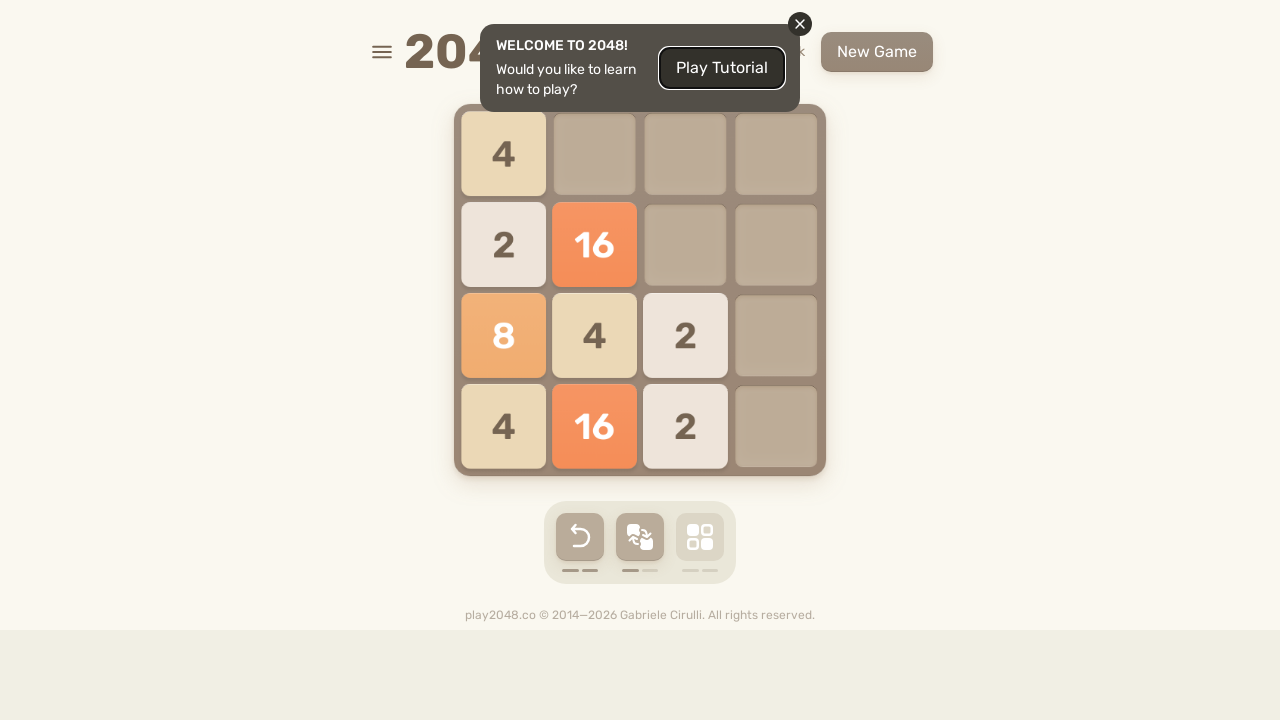

Pressed ArrowRight key on html
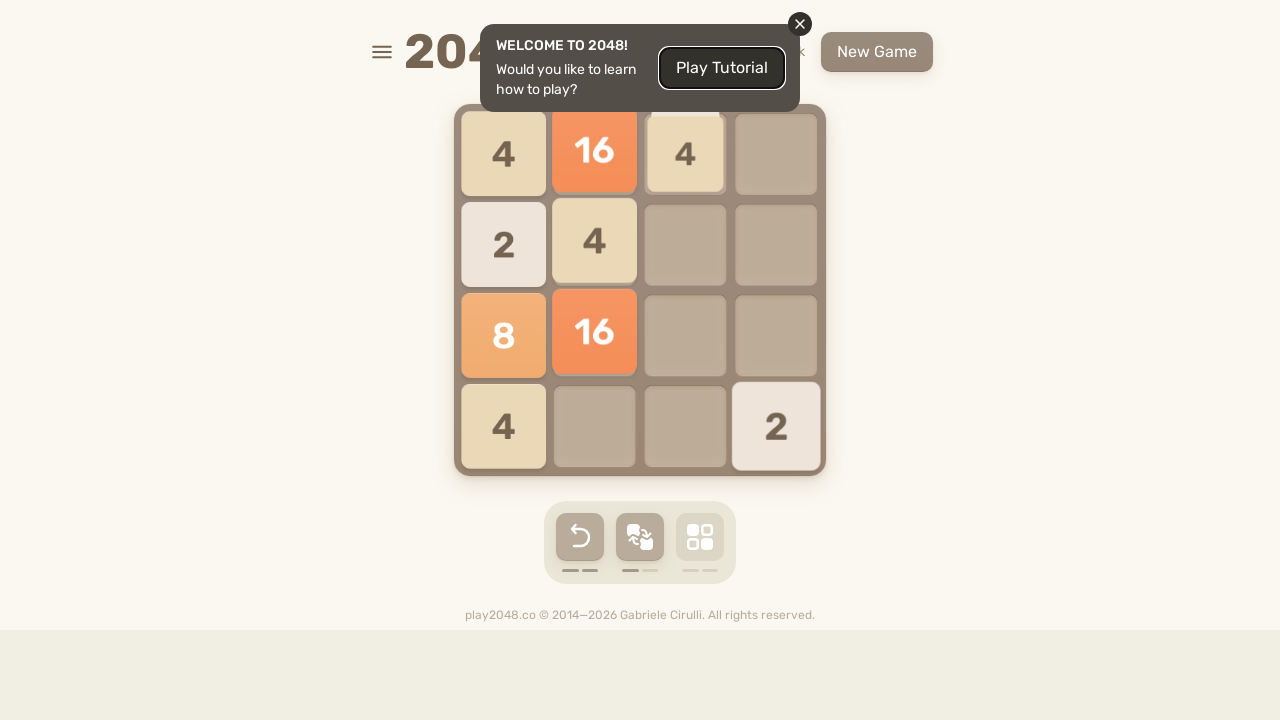

Pressed ArrowDown key on html
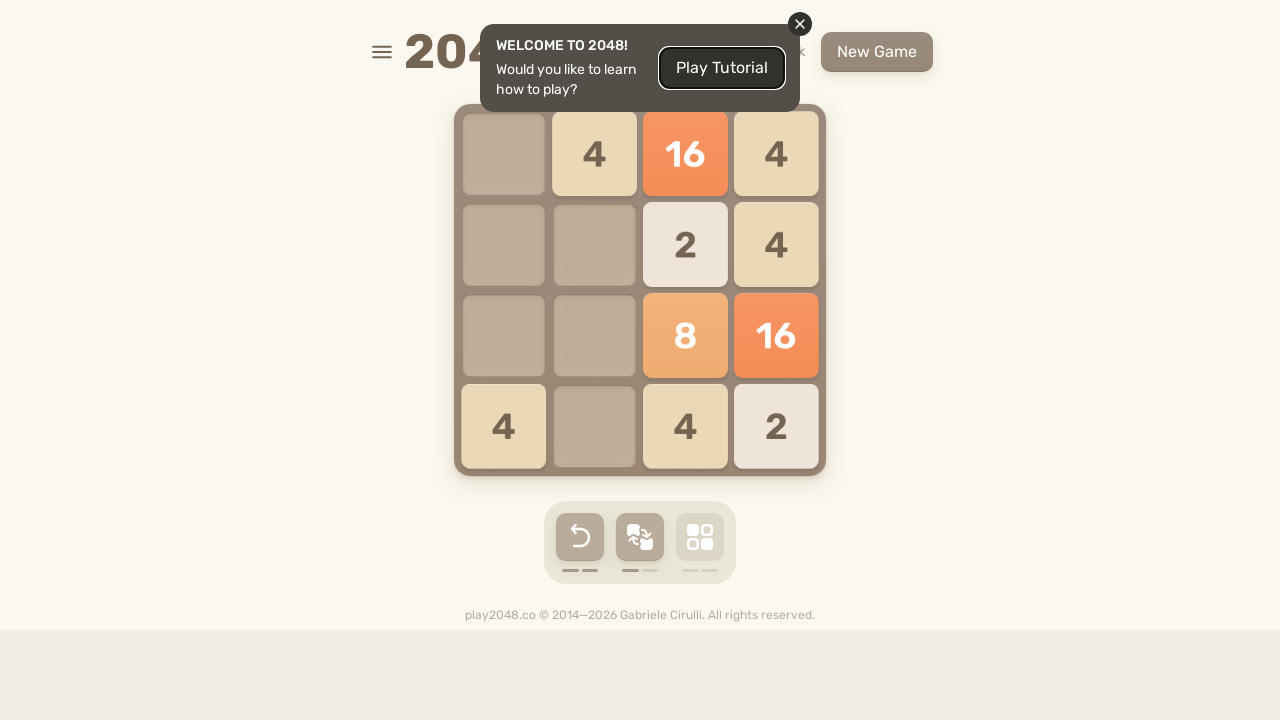

Pressed ArrowLeft key on html
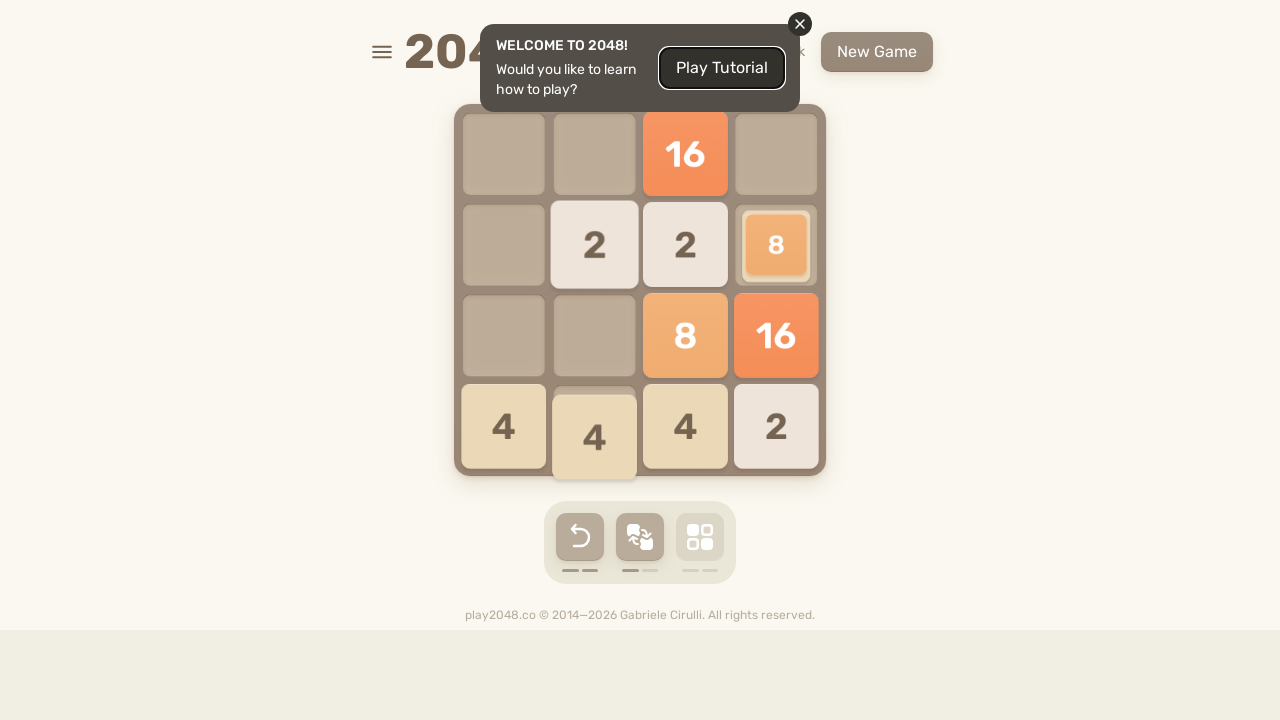

Pressed ArrowUp key on html
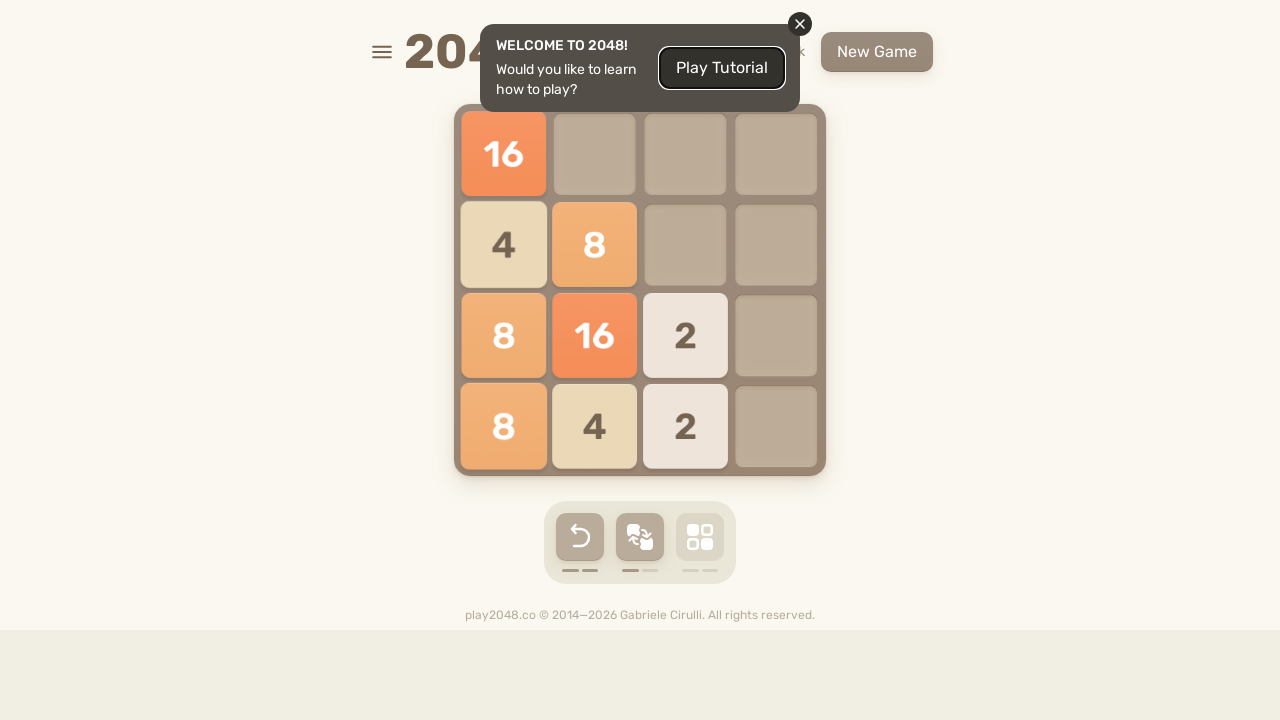

Pressed ArrowRight key on html
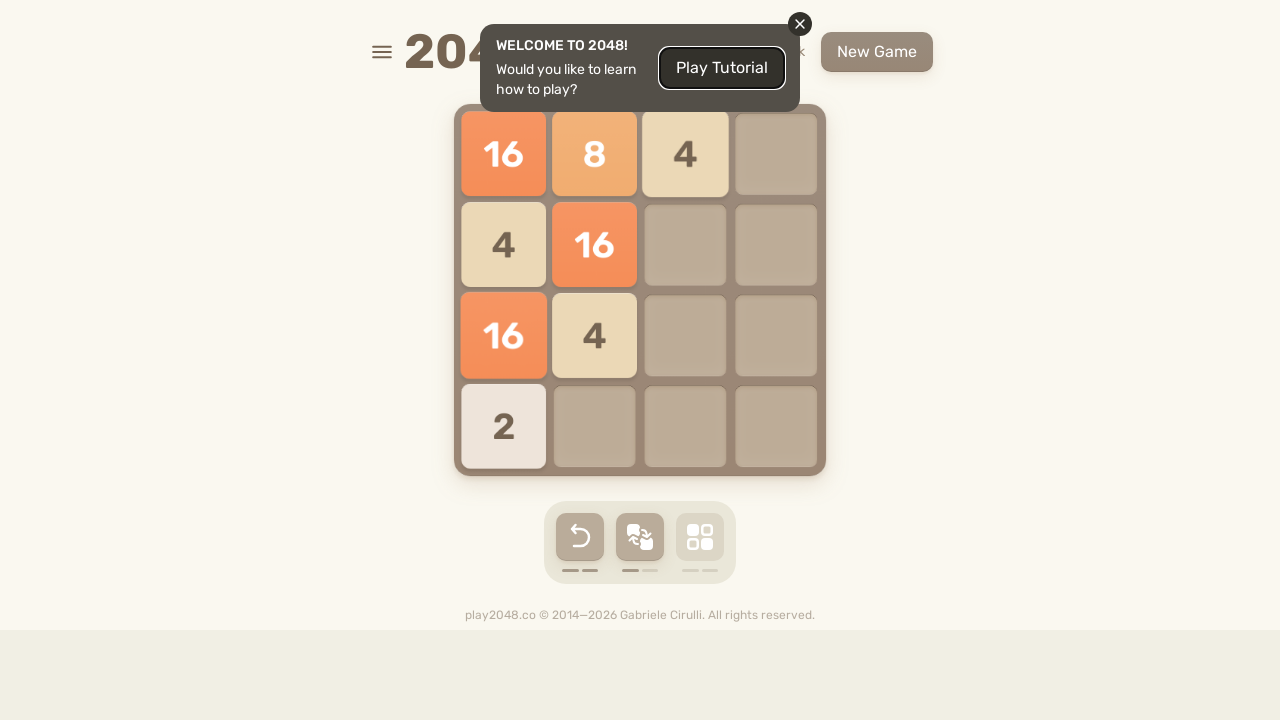

Pressed ArrowDown key on html
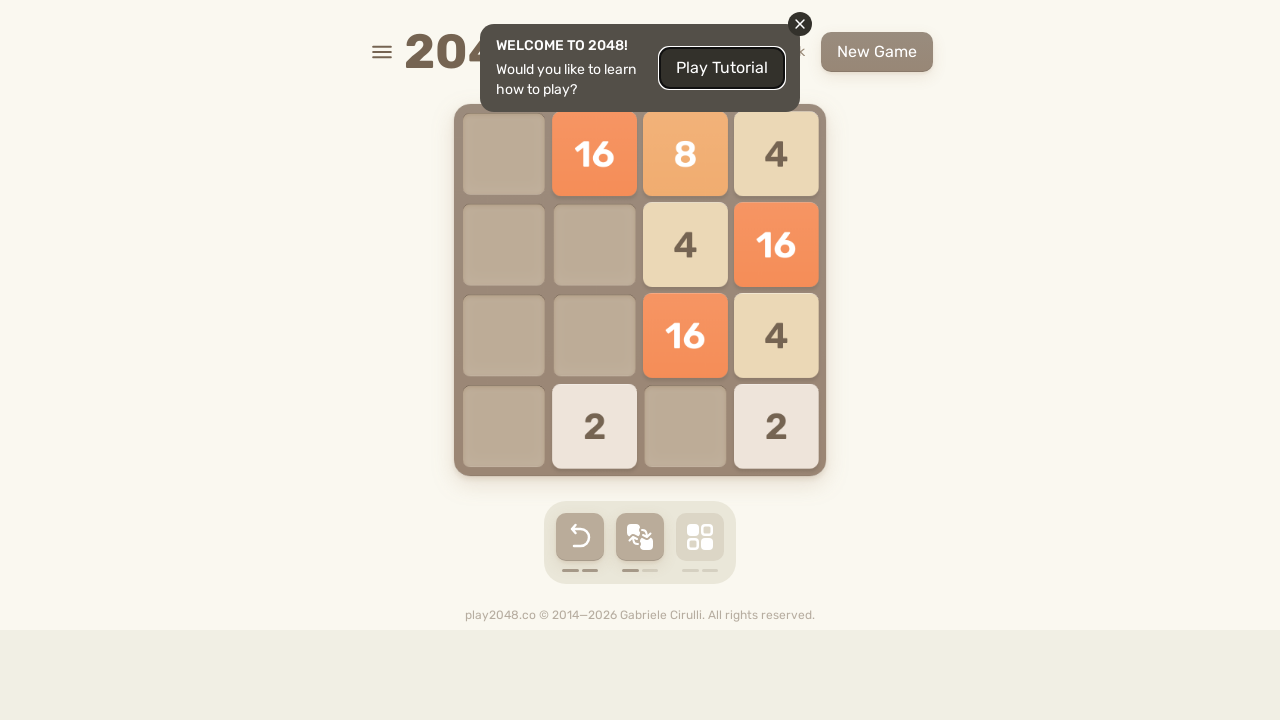

Pressed ArrowLeft key on html
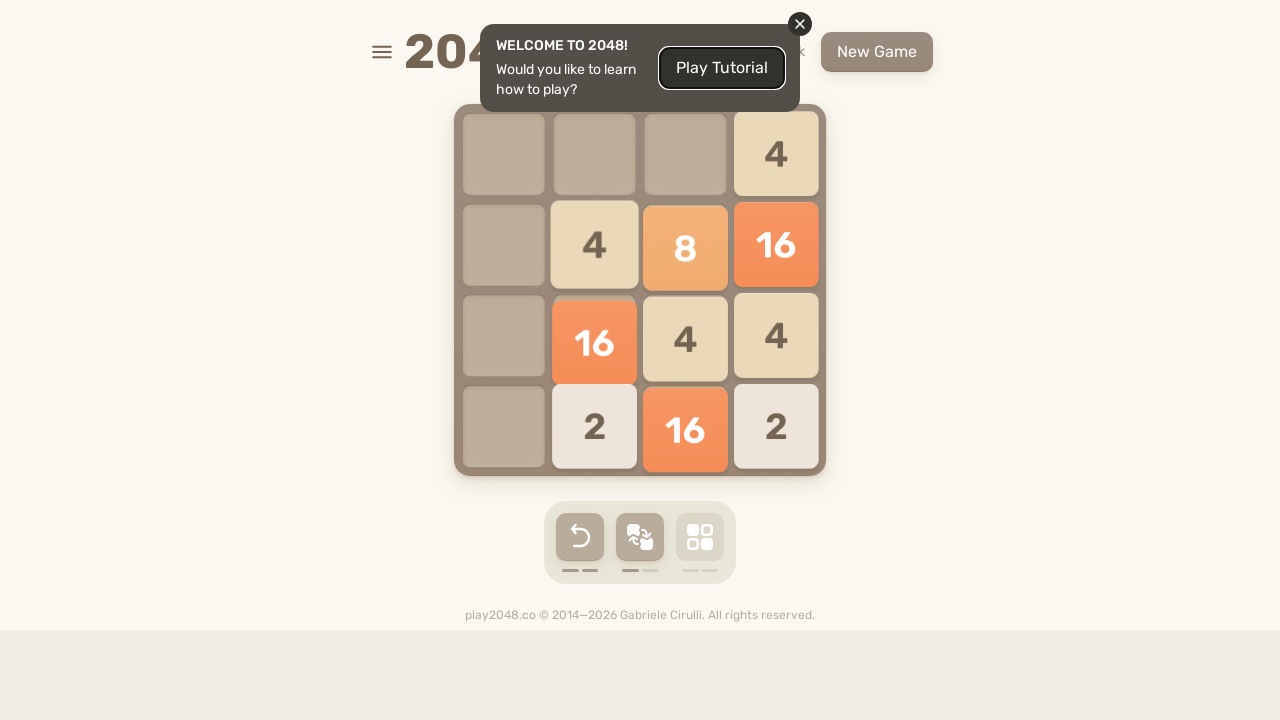

Pressed ArrowUp key on html
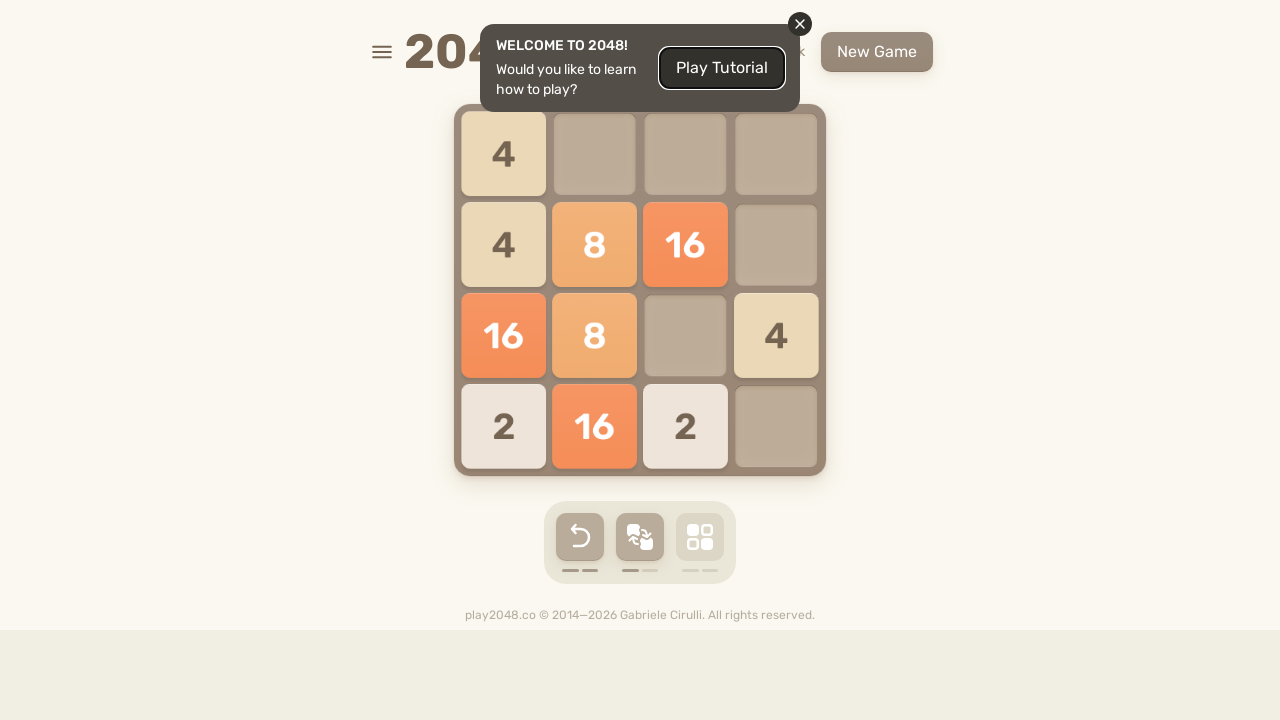

Pressed ArrowRight key on html
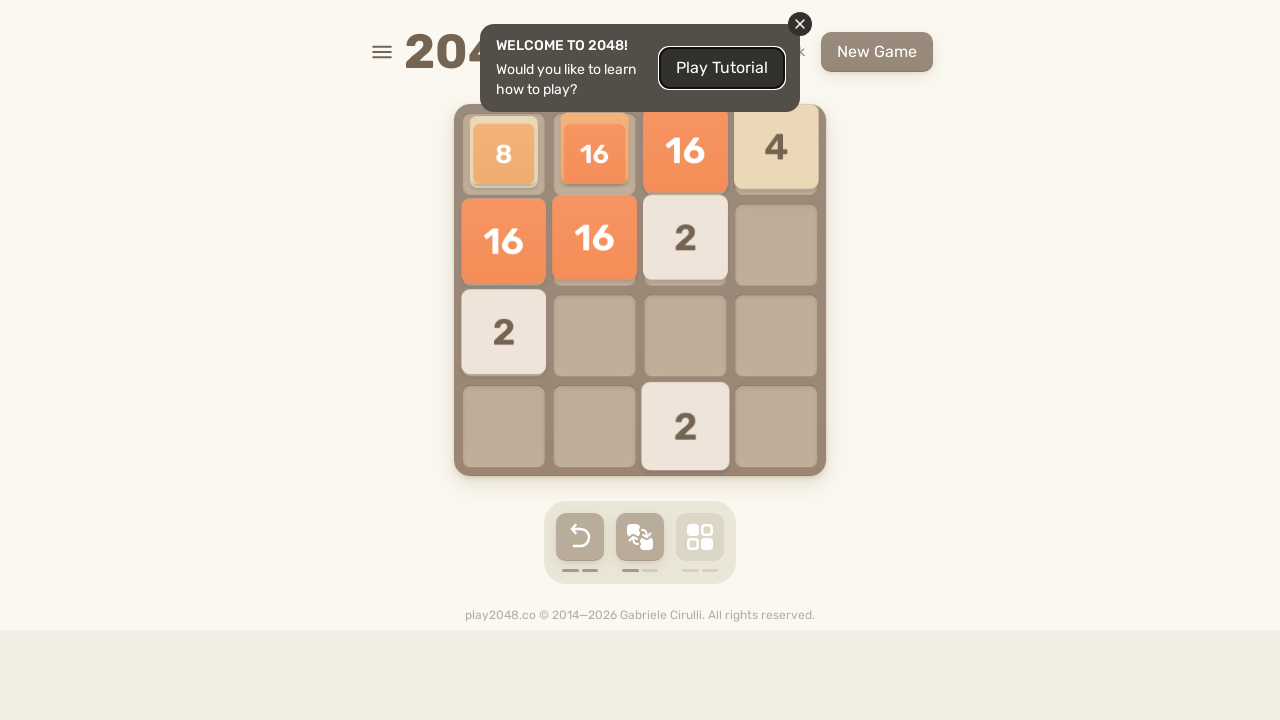

Pressed ArrowDown key on html
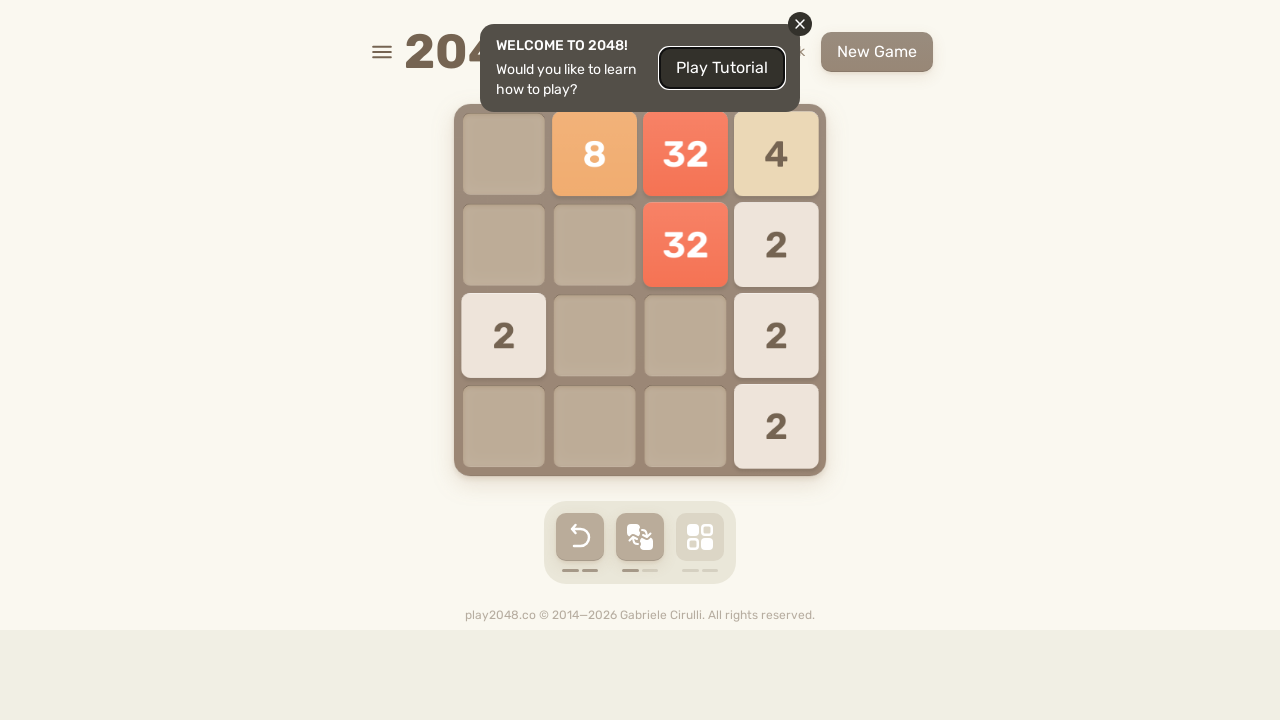

Pressed ArrowLeft key on html
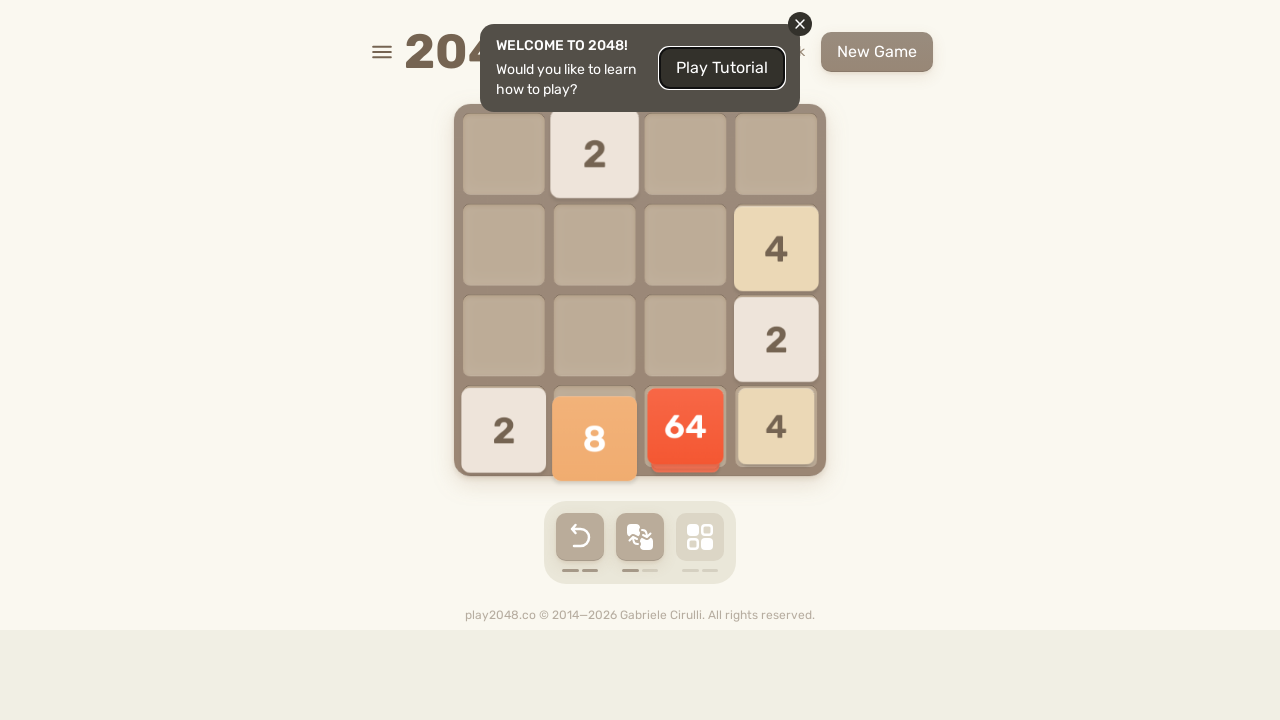

Pressed ArrowUp key on html
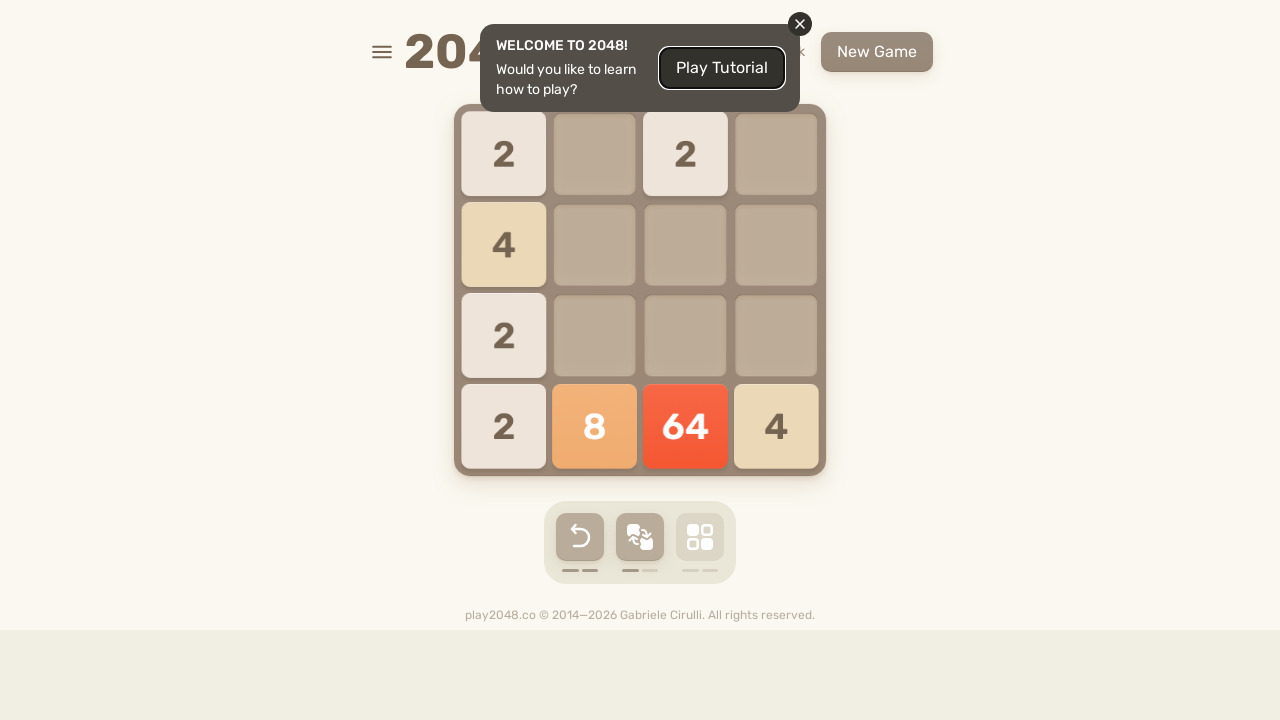

Pressed ArrowRight key on html
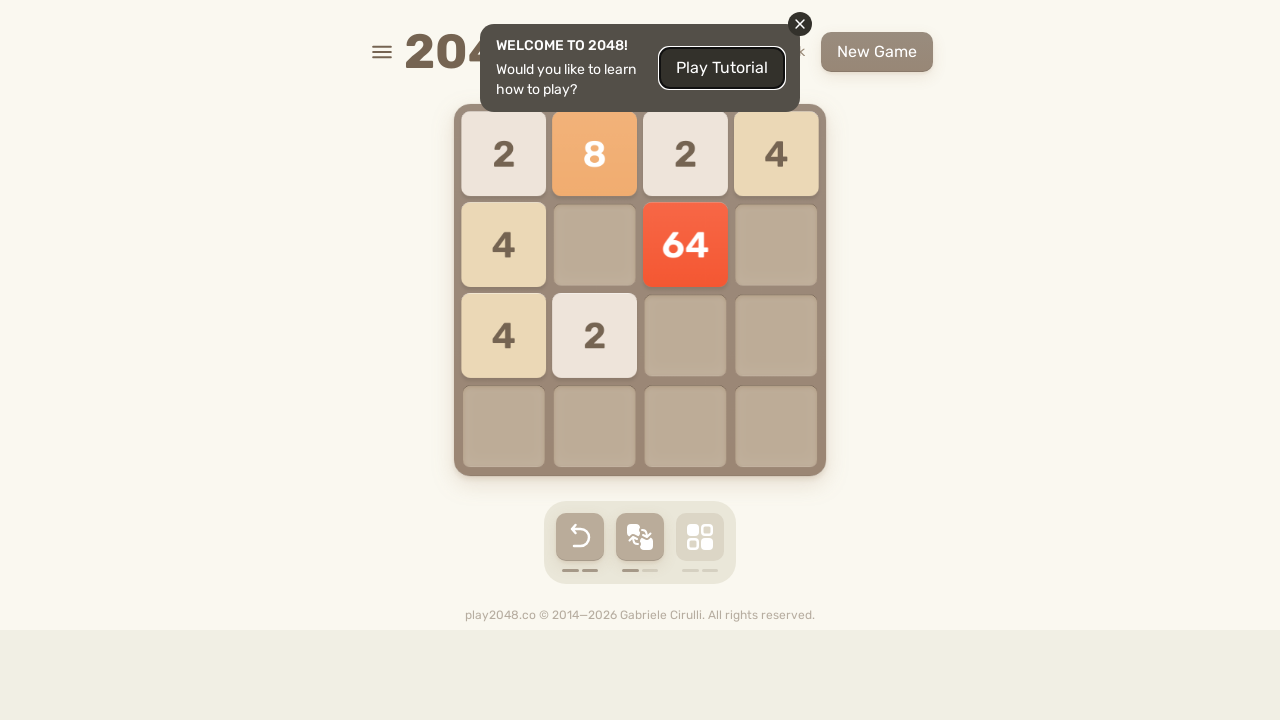

Pressed ArrowDown key on html
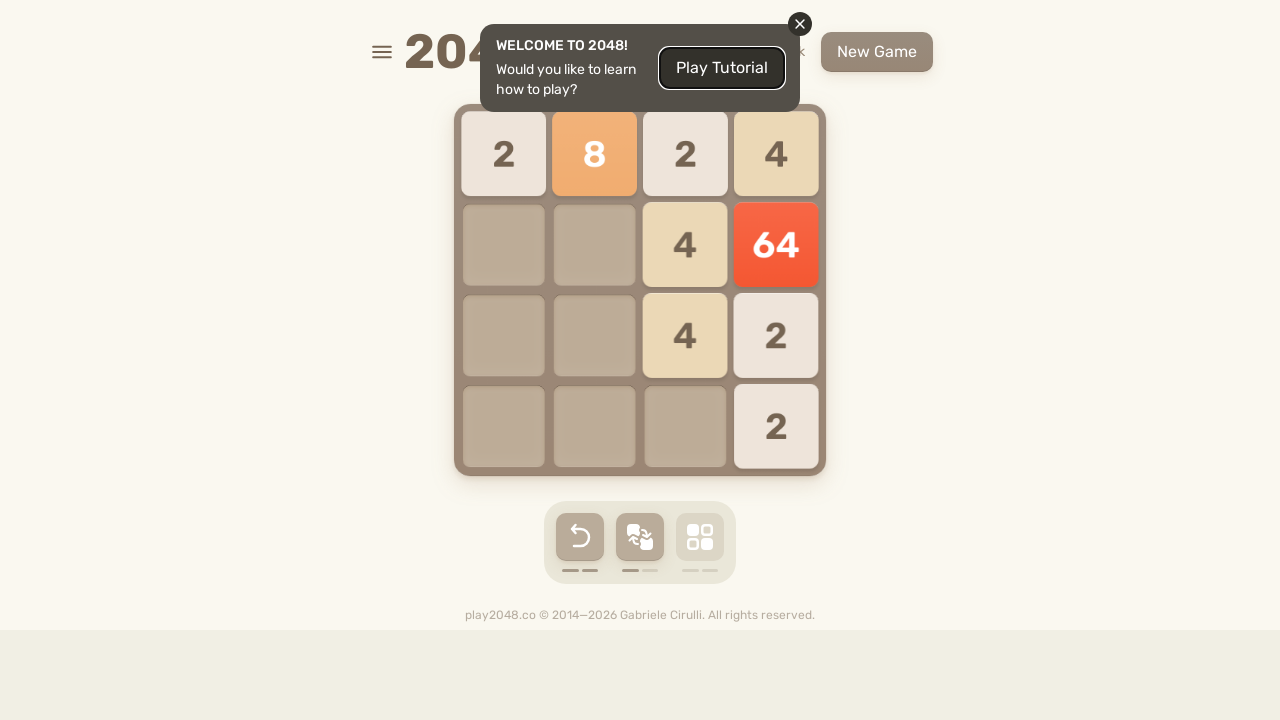

Pressed ArrowLeft key on html
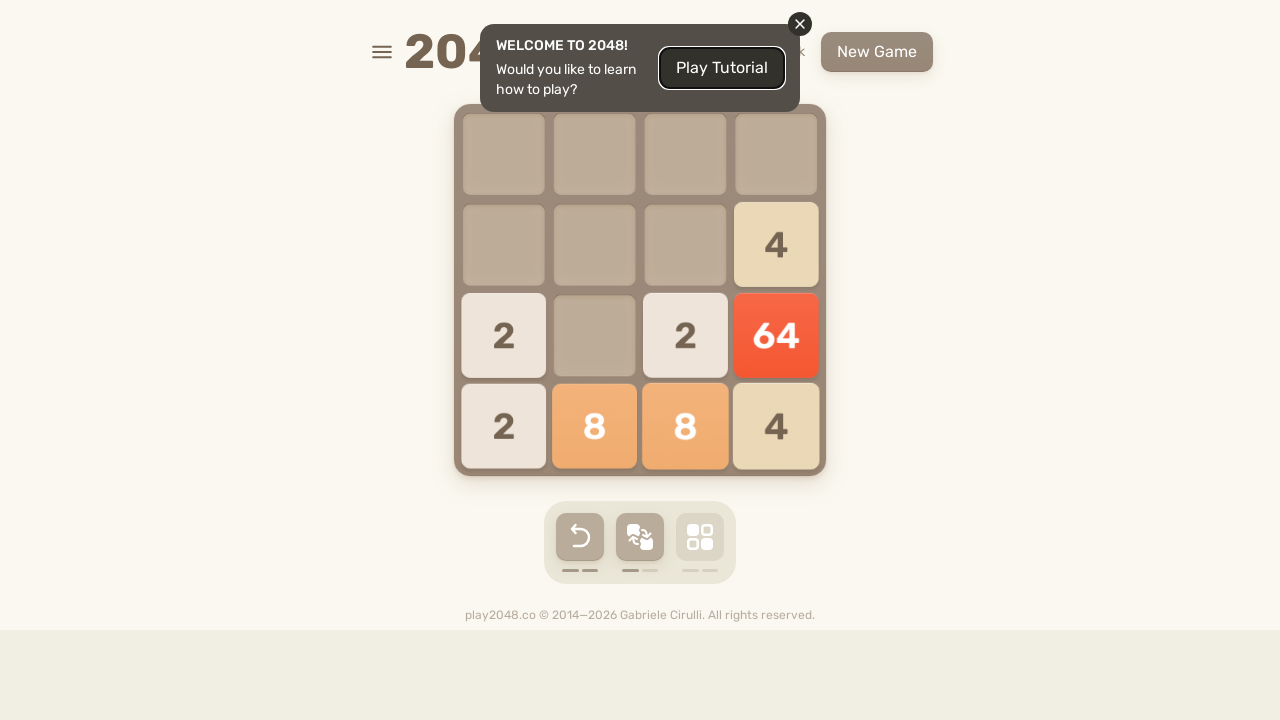

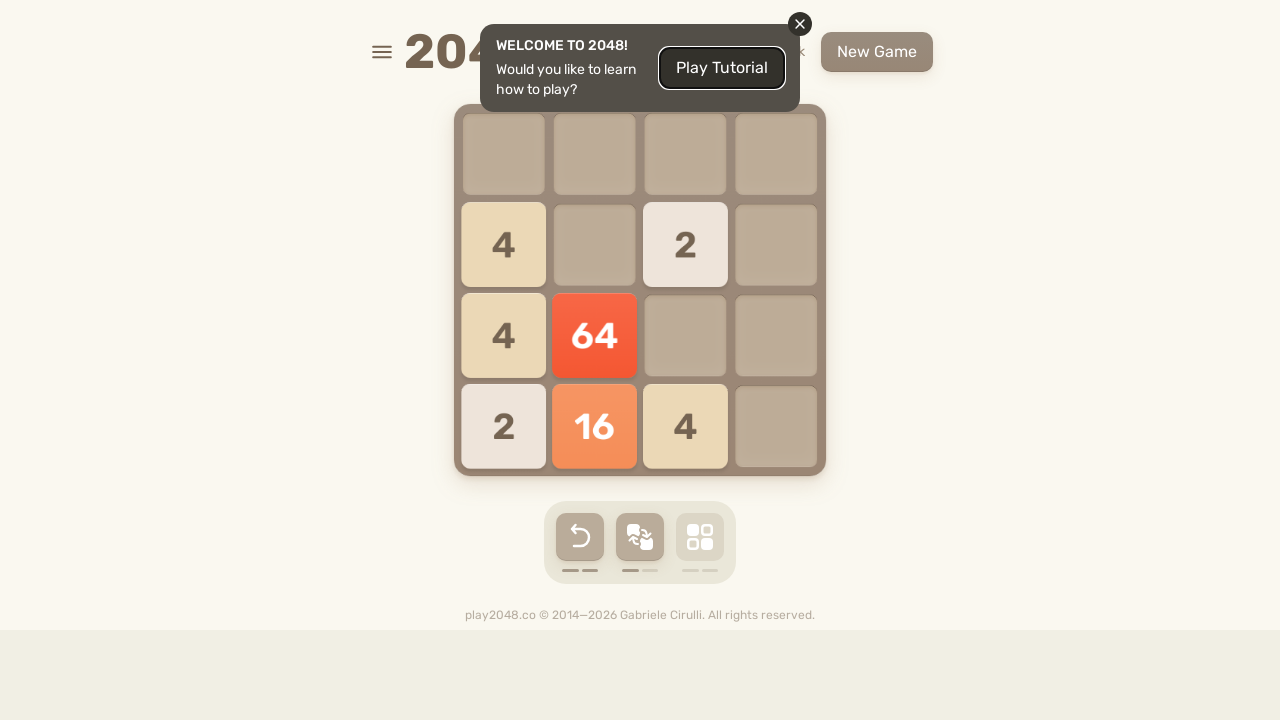